Automates playing the Cookie Clicker game by selecting English language, repeatedly clicking the big cookie, and periodically purchasing the most expensive affordable upgrade.

Starting URL: https://ozh.github.io/cookieclicker/

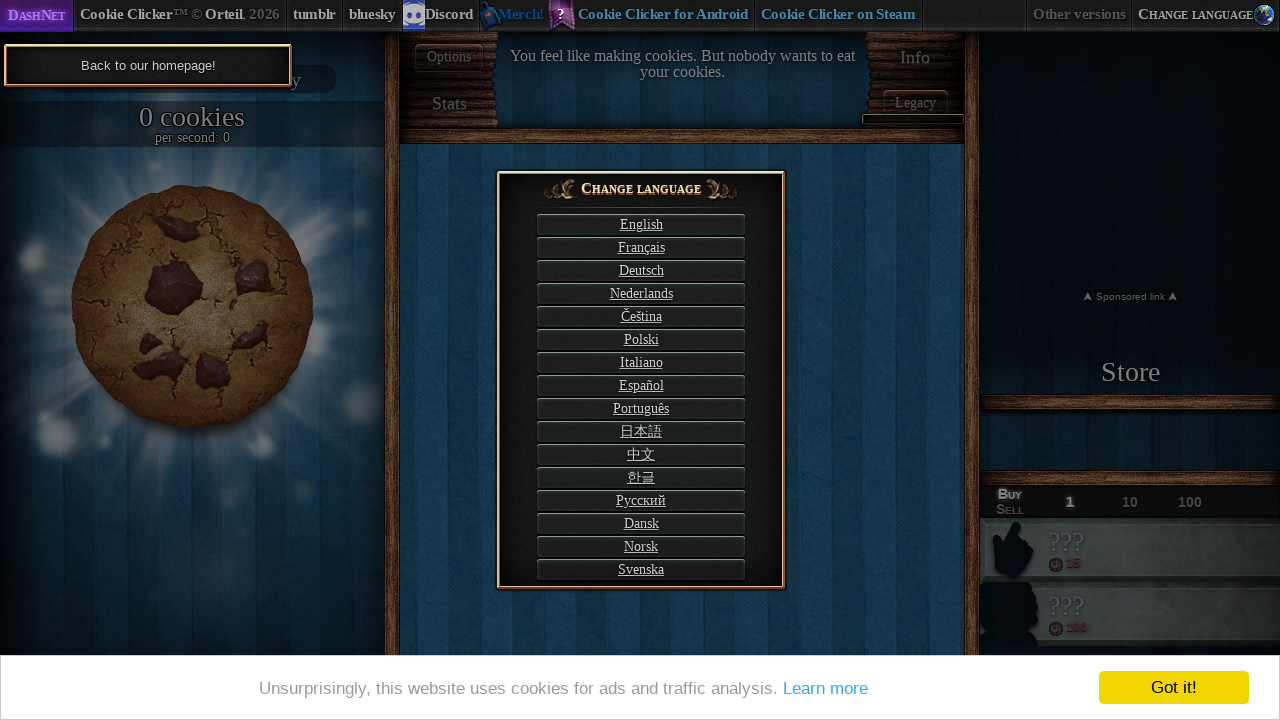

Language selection element loaded
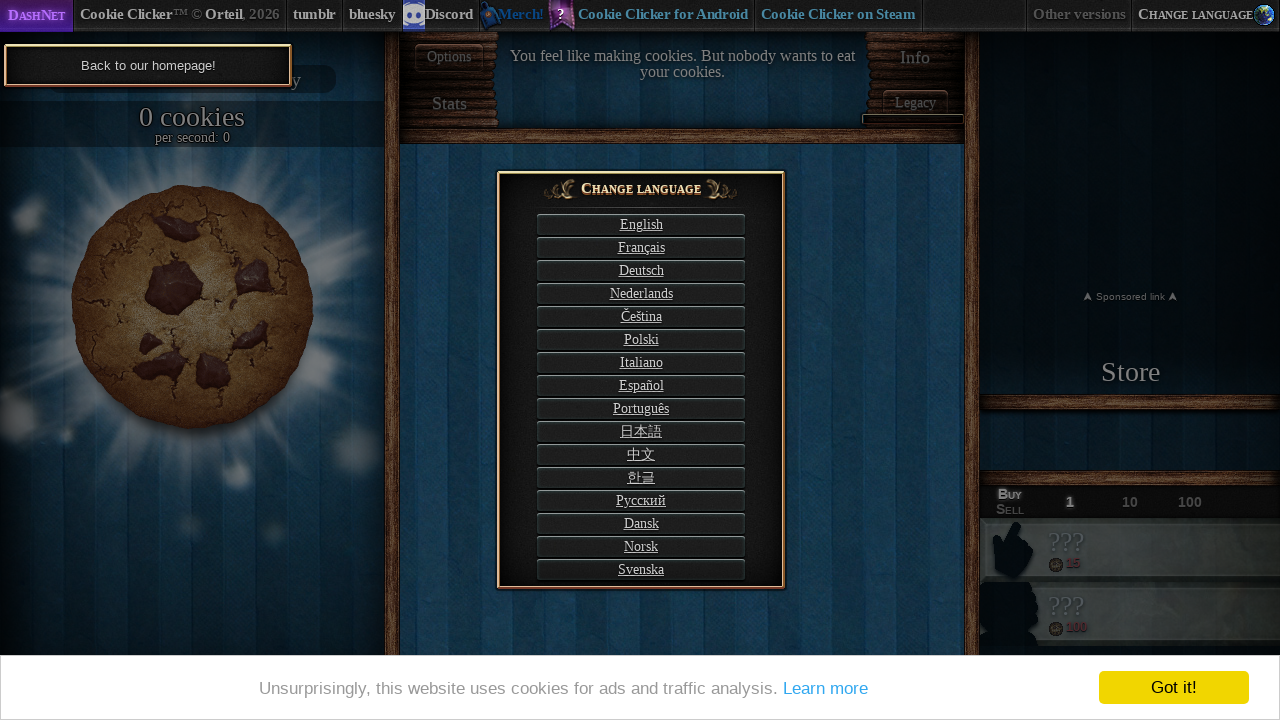

Selected English language at (641, 224) on div#langSelect-EN
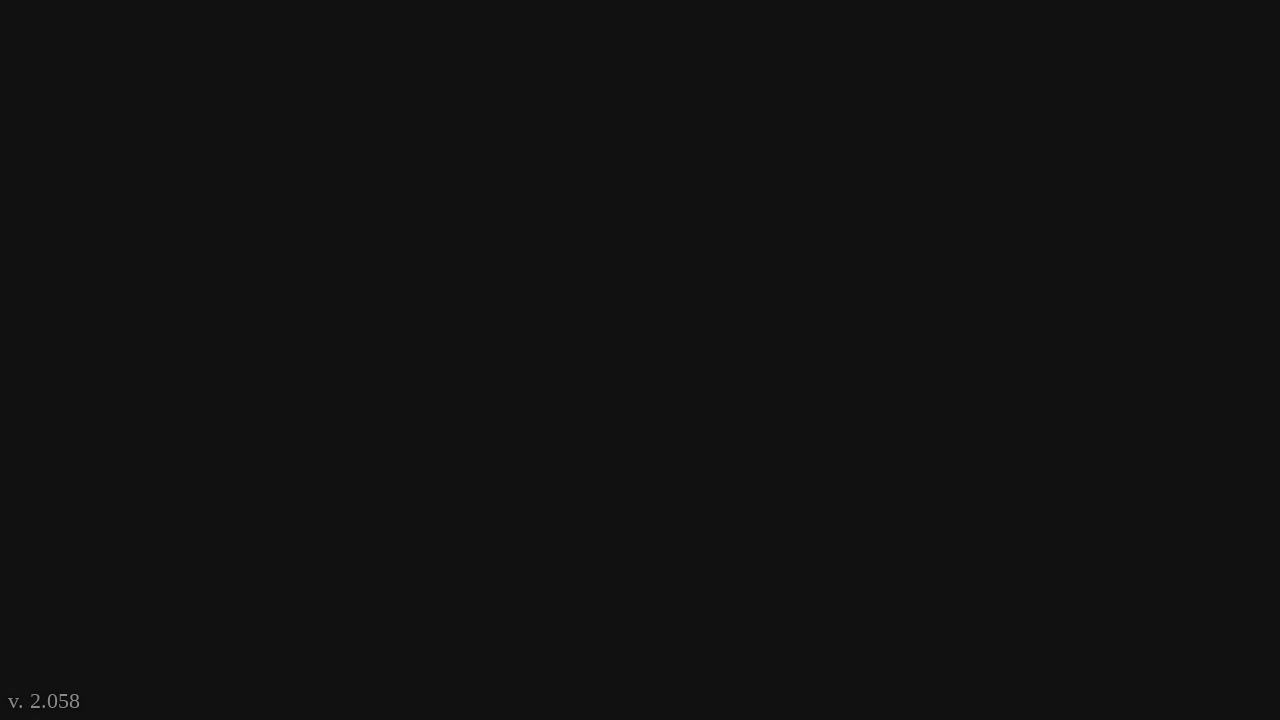

Waited for game to initialize
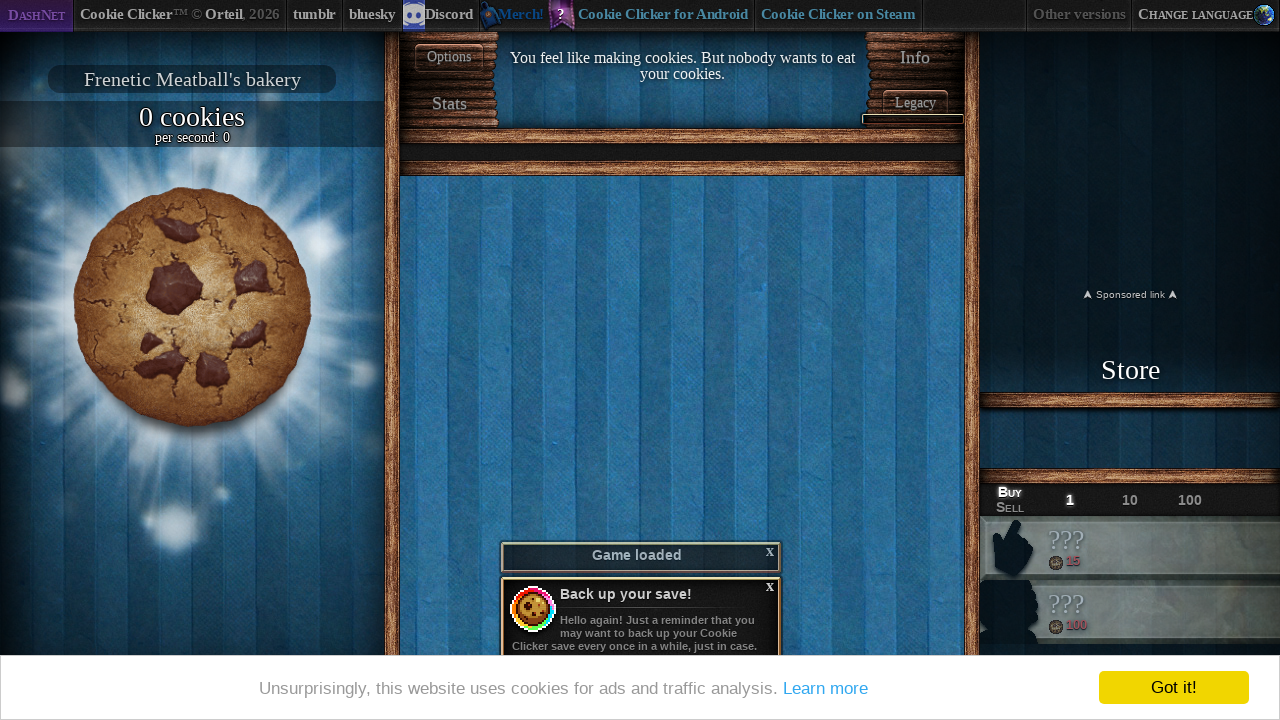

Located big cookie element
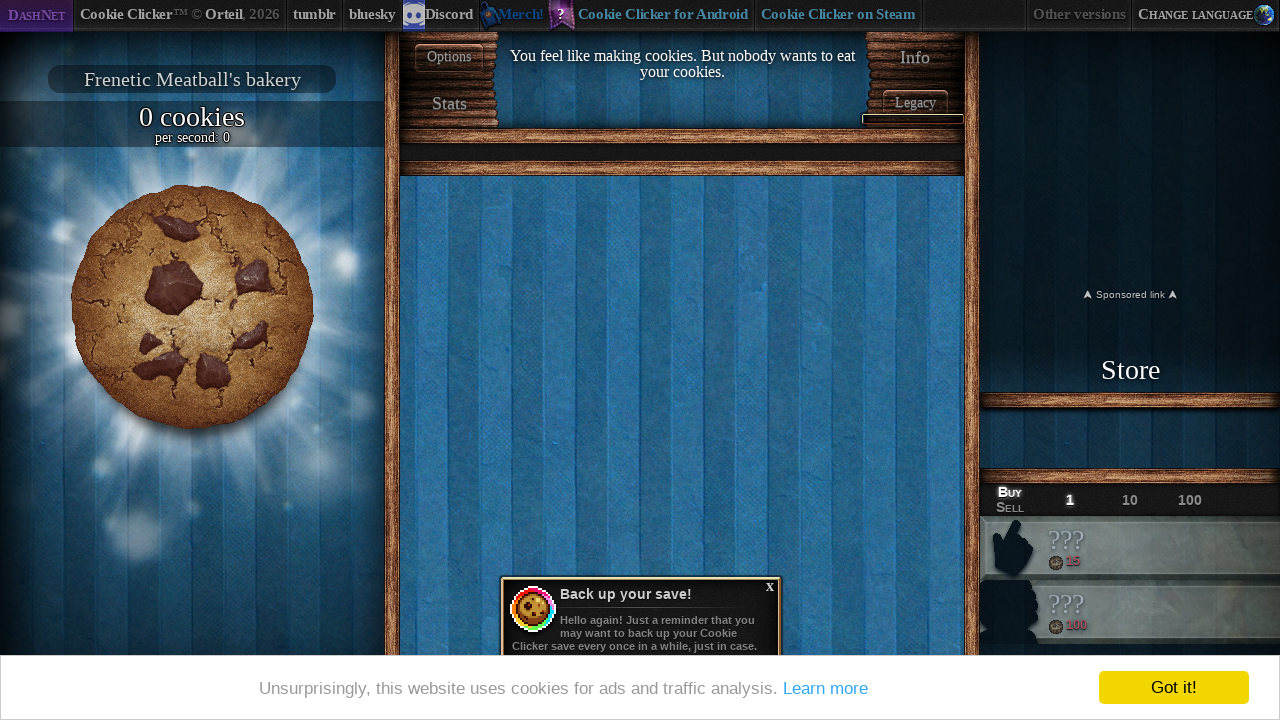

Clicked big cookie (click #1) at (192, 307) on #bigCookie
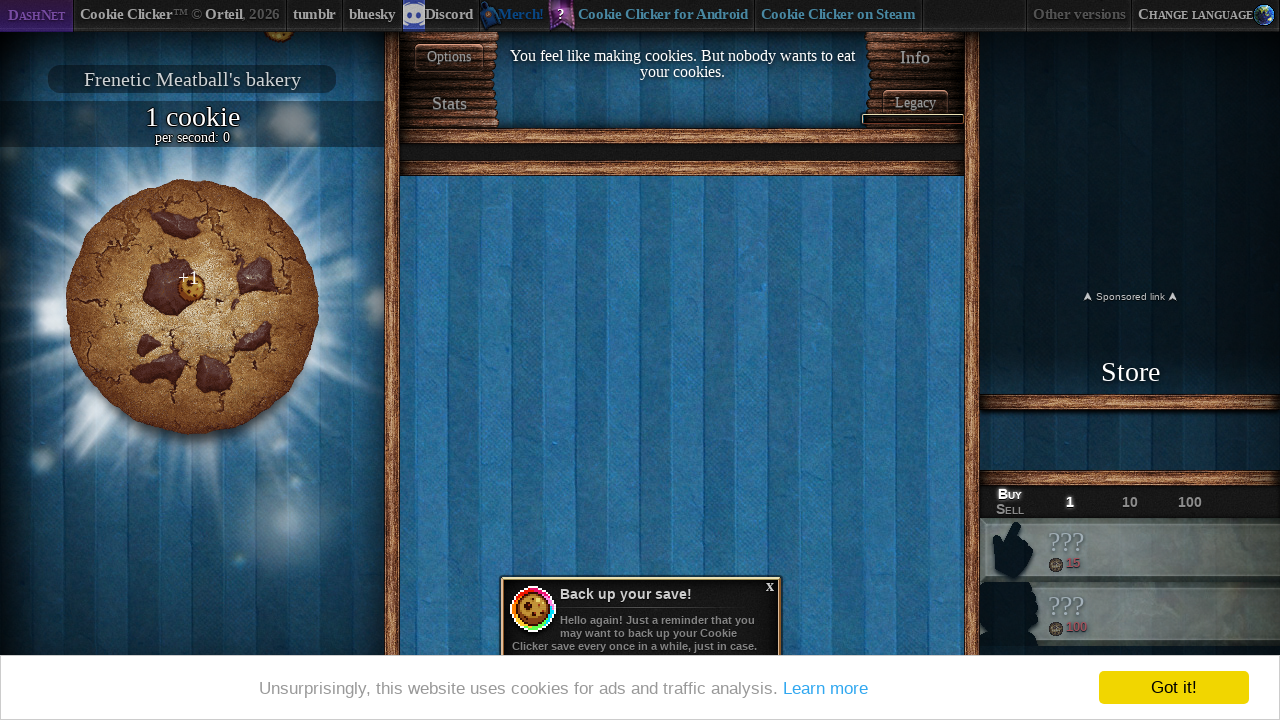

Clicked big cookie (click #2) at (192, 307) on #bigCookie
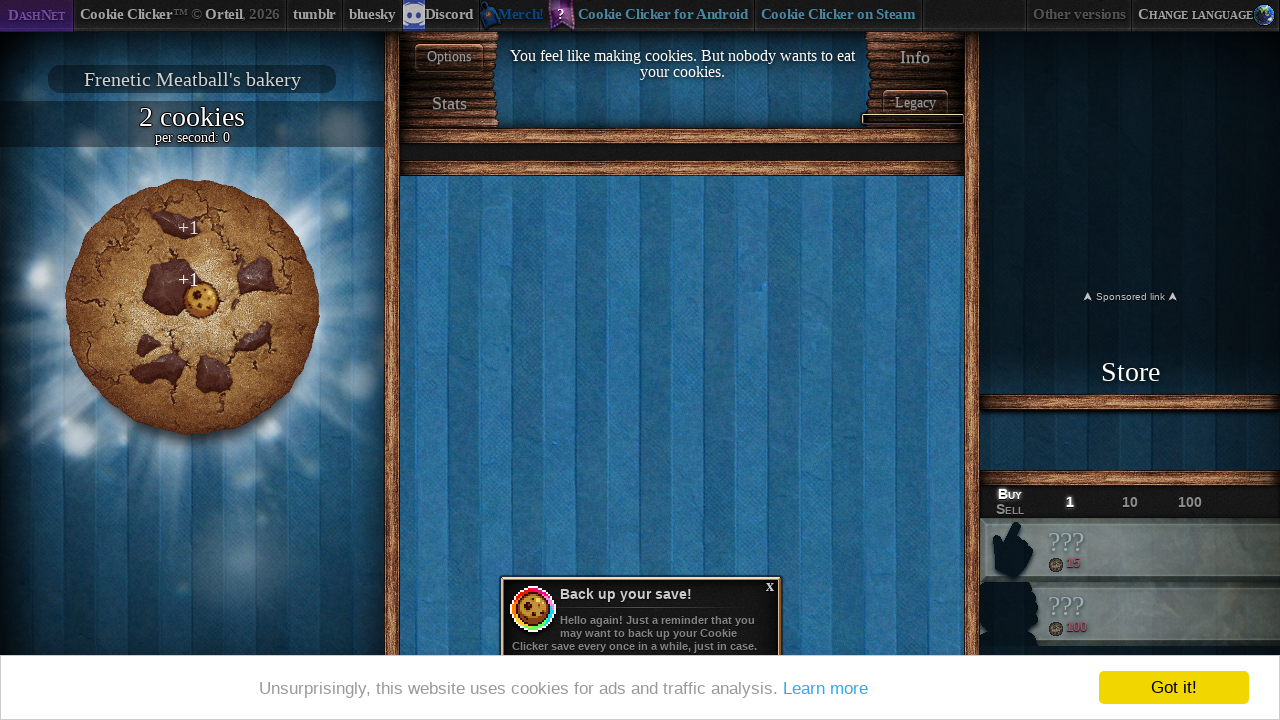

Clicked big cookie (click #3) at (192, 307) on #bigCookie
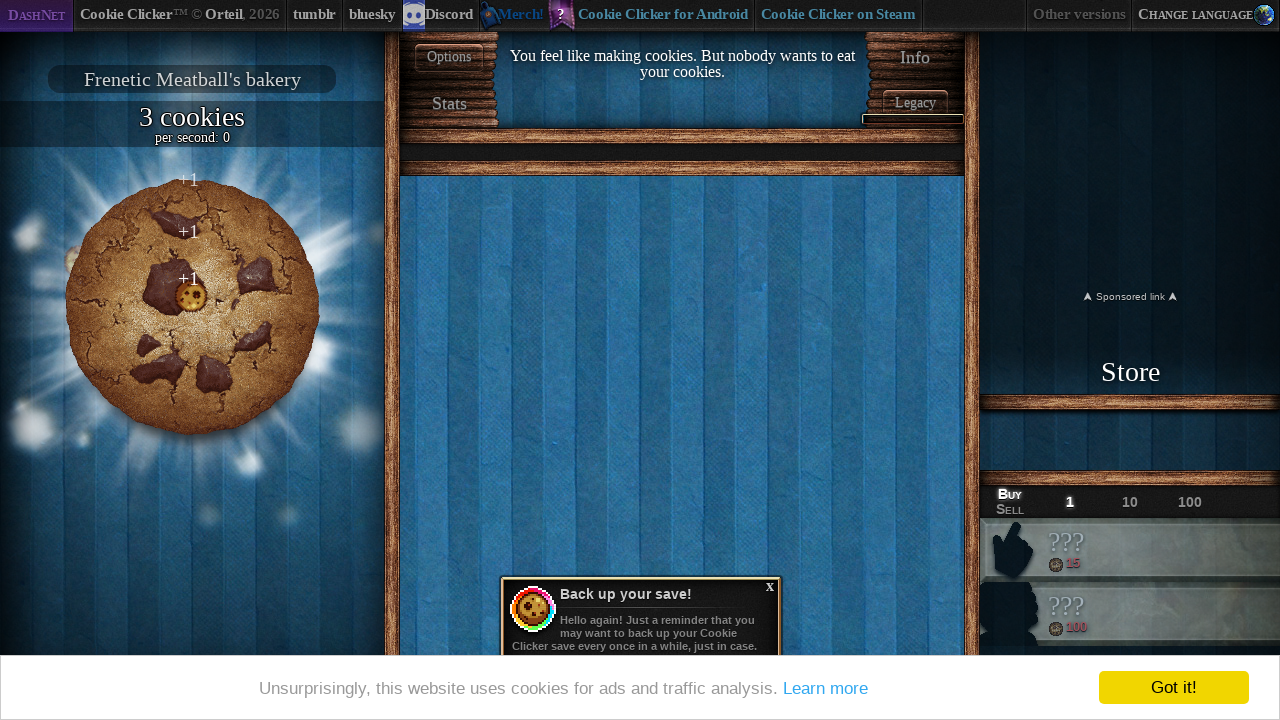

Clicked big cookie (click #4) at (192, 307) on #bigCookie
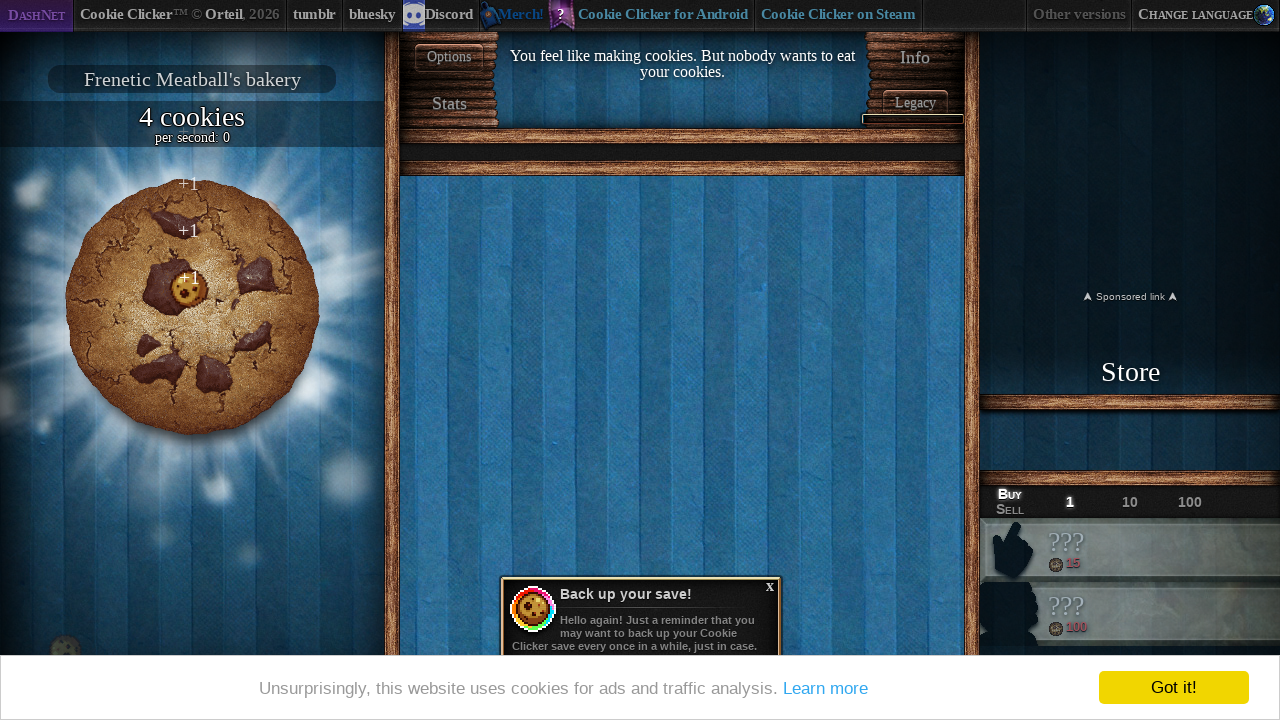

Clicked big cookie (click #5) at (192, 307) on #bigCookie
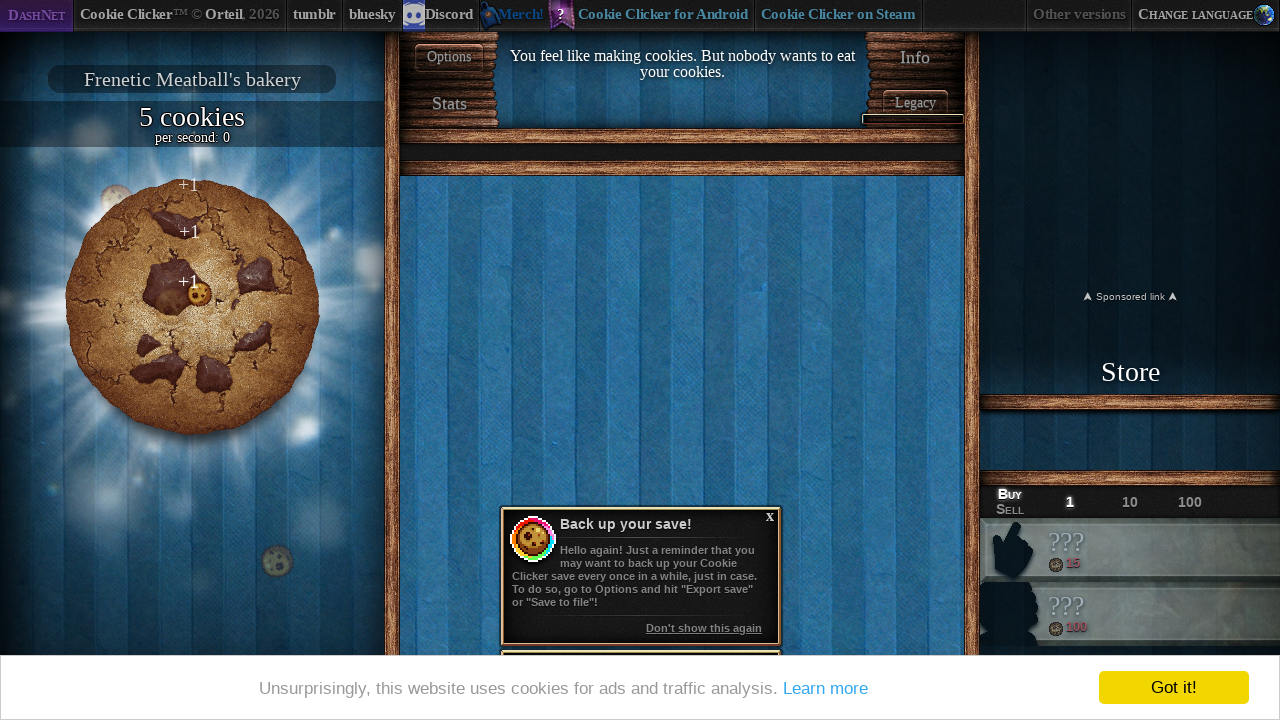

Clicked big cookie (click #6) at (192, 307) on #bigCookie
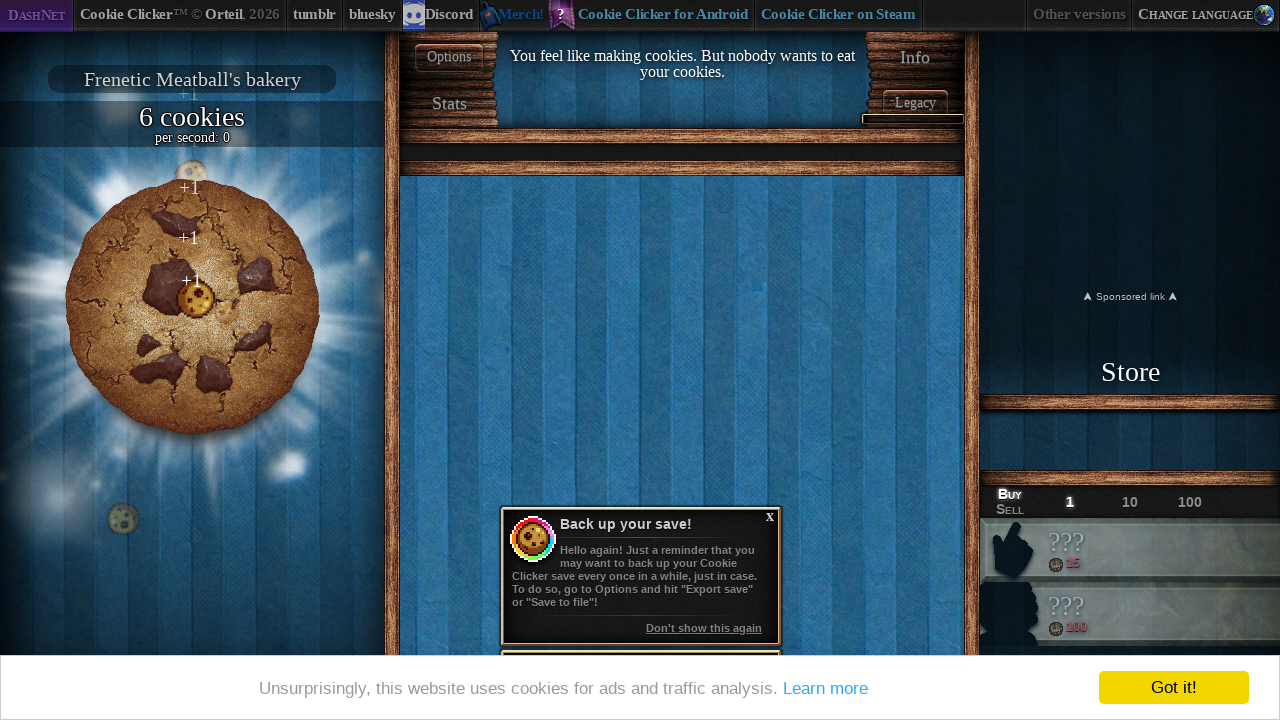

Clicked big cookie (click #7) at (192, 307) on #bigCookie
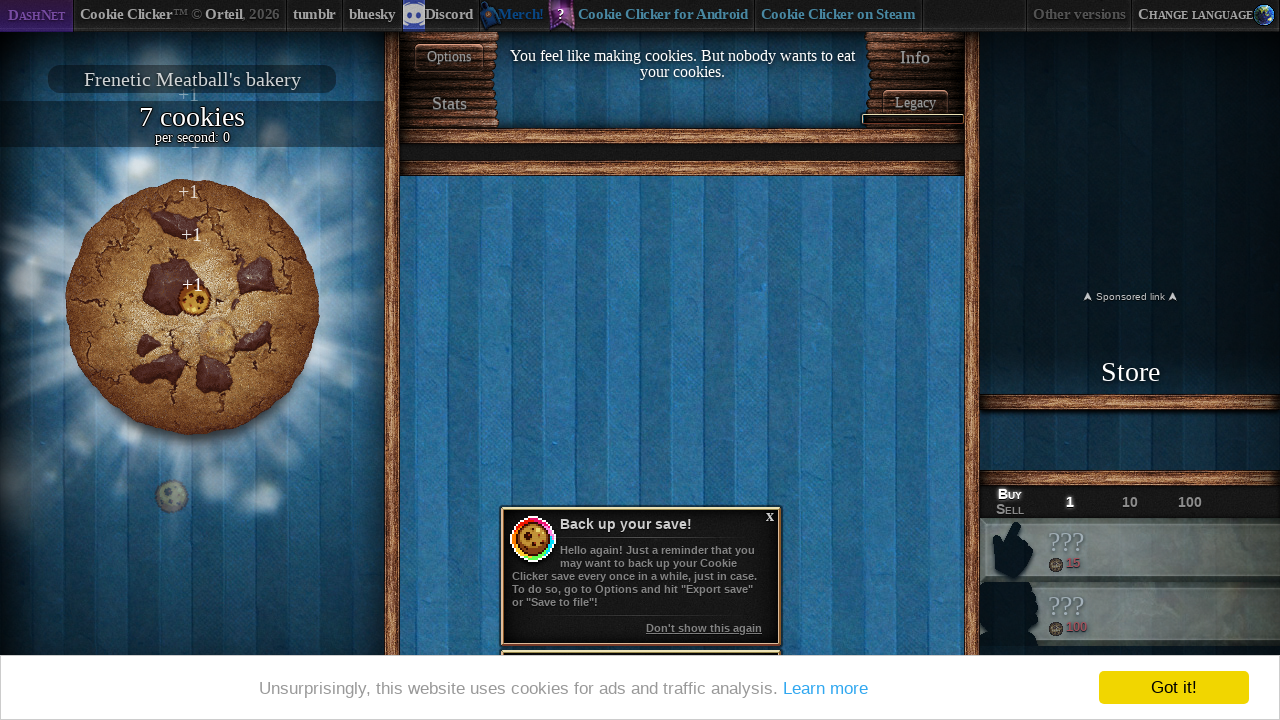

Clicked big cookie (click #8) at (192, 307) on #bigCookie
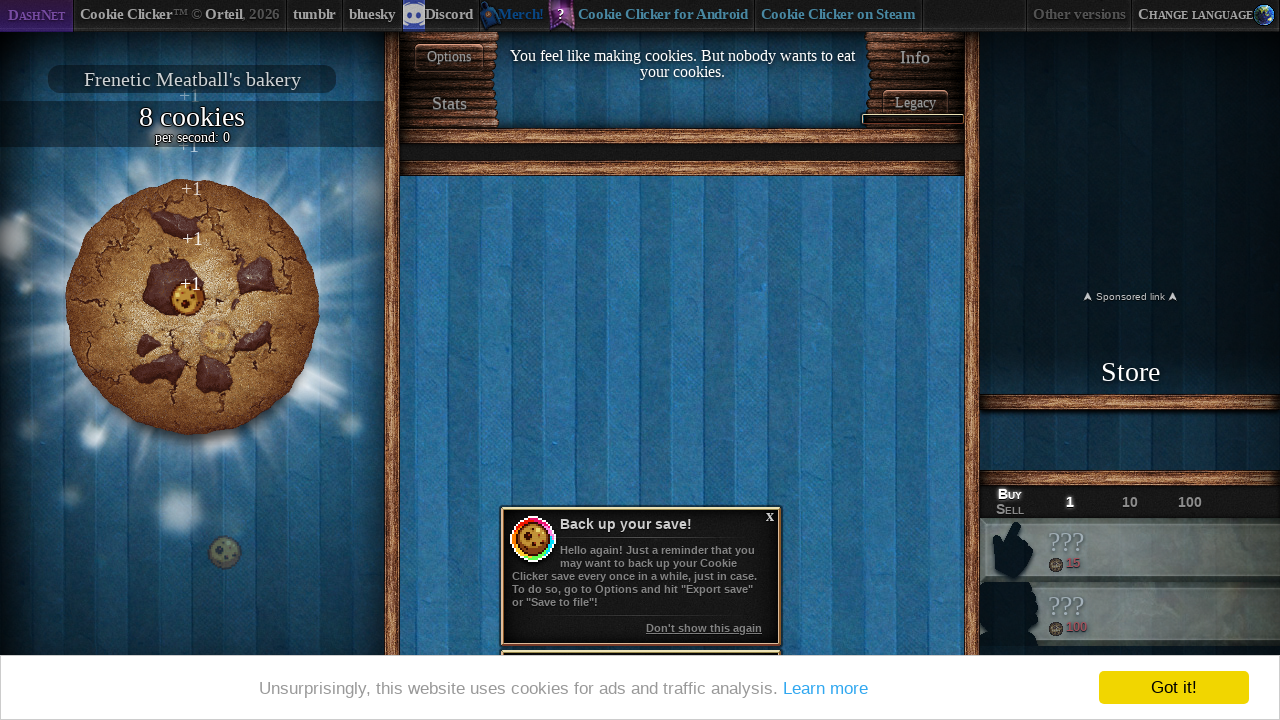

Clicked big cookie (click #9) at (192, 307) on #bigCookie
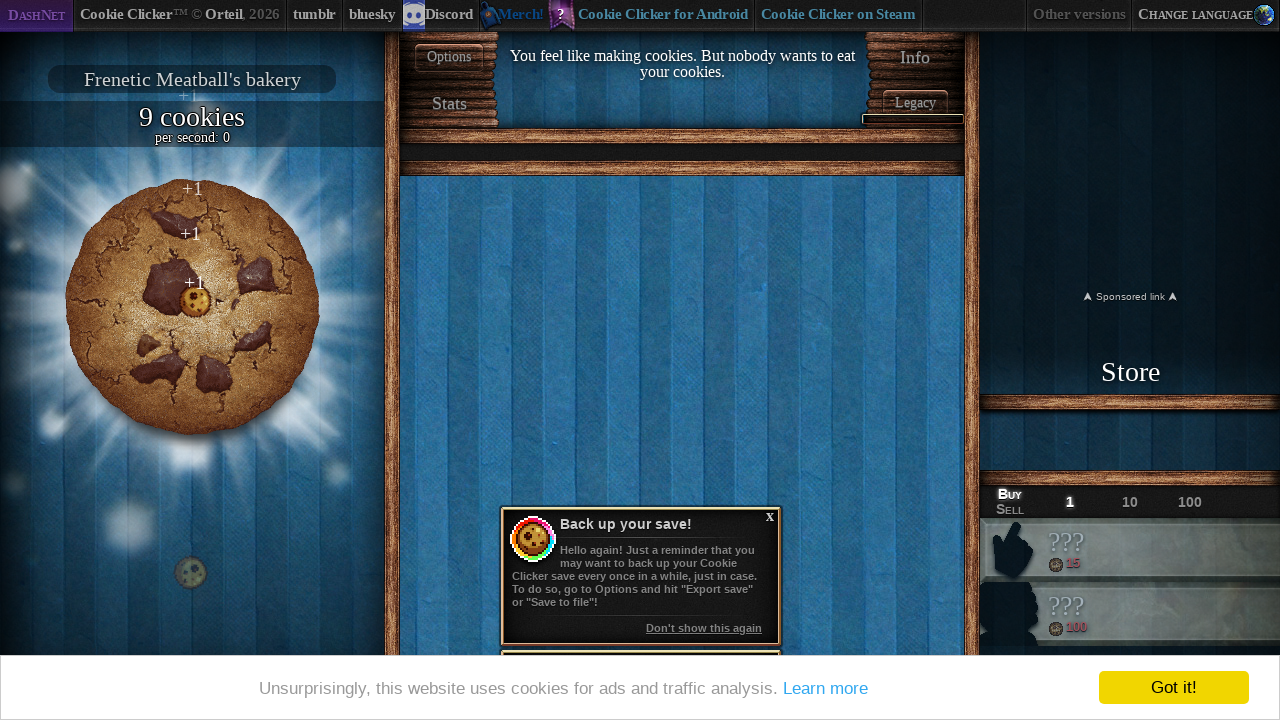

Clicked big cookie (click #10) at (192, 307) on #bigCookie
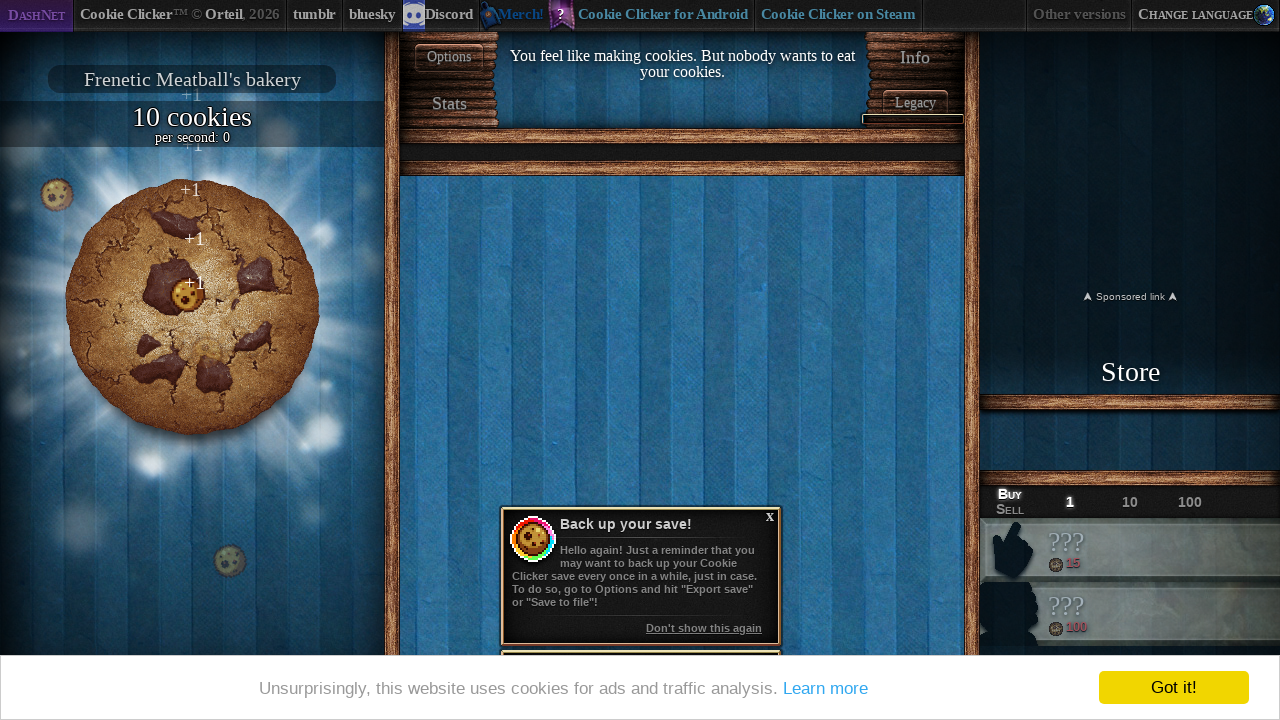

Clicked big cookie (click #11) at (192, 307) on #bigCookie
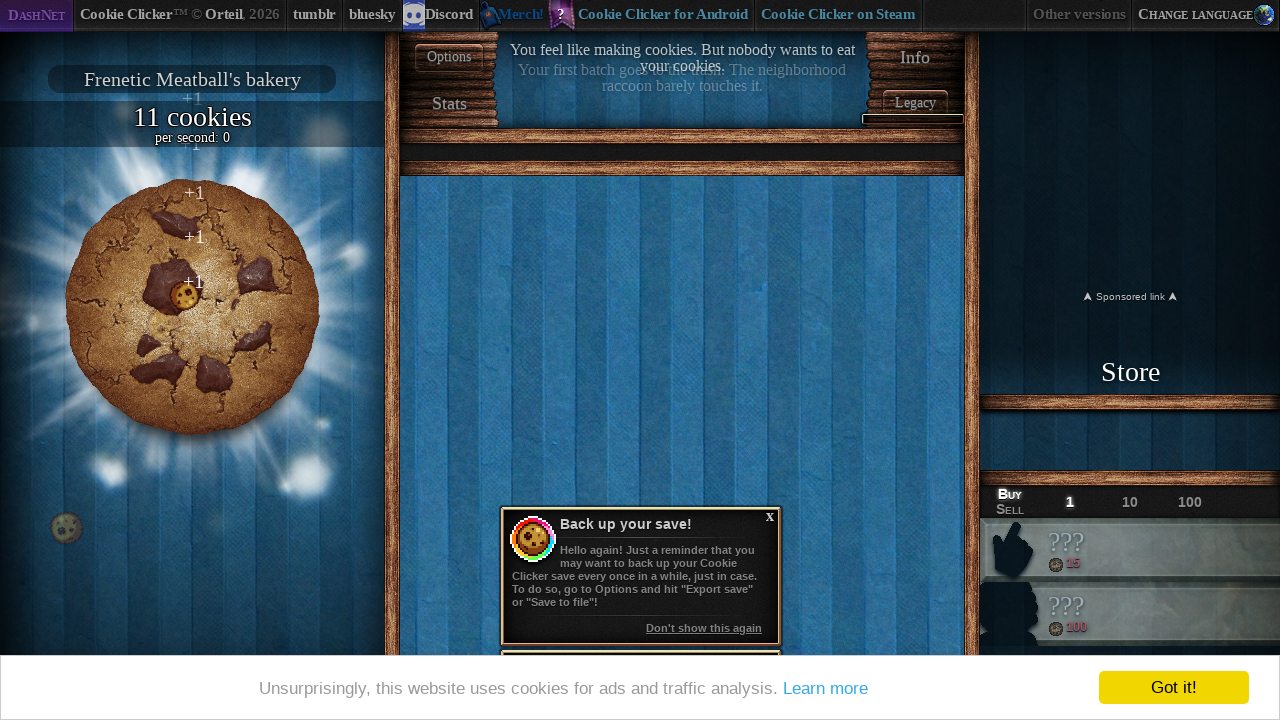

Clicked big cookie (click #12) at (192, 307) on #bigCookie
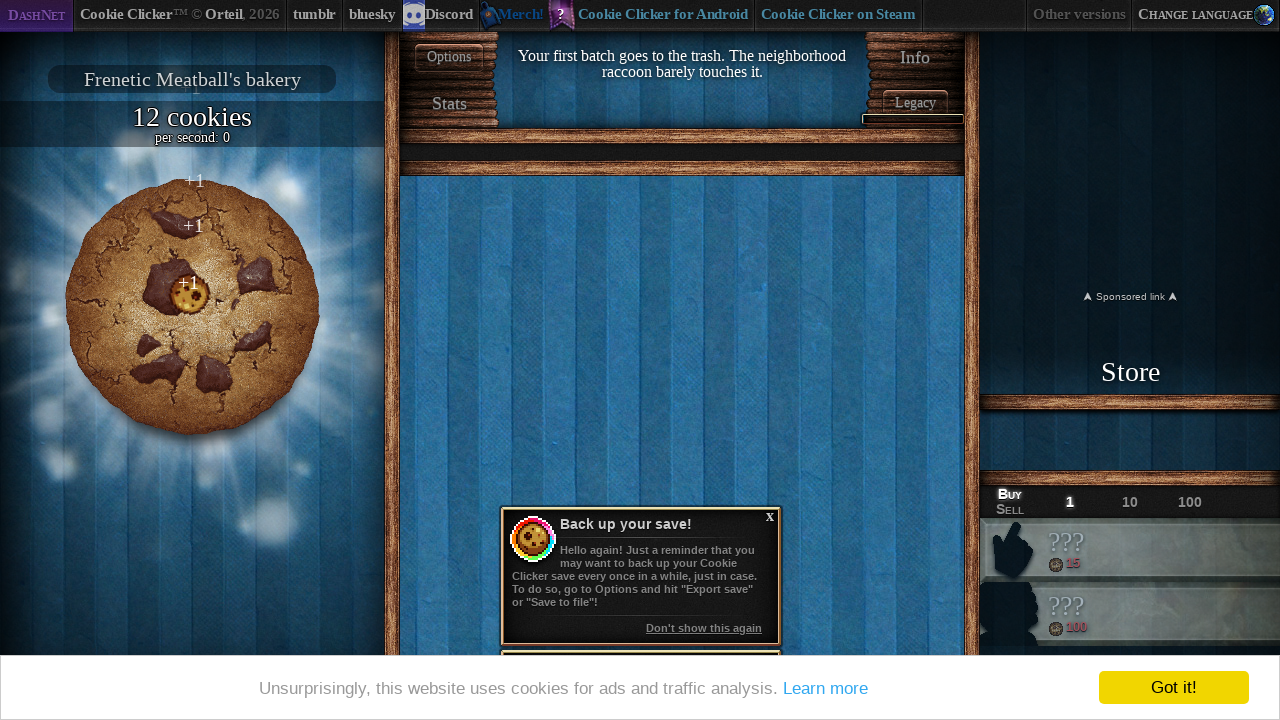

Clicked big cookie (click #13) at (192, 307) on #bigCookie
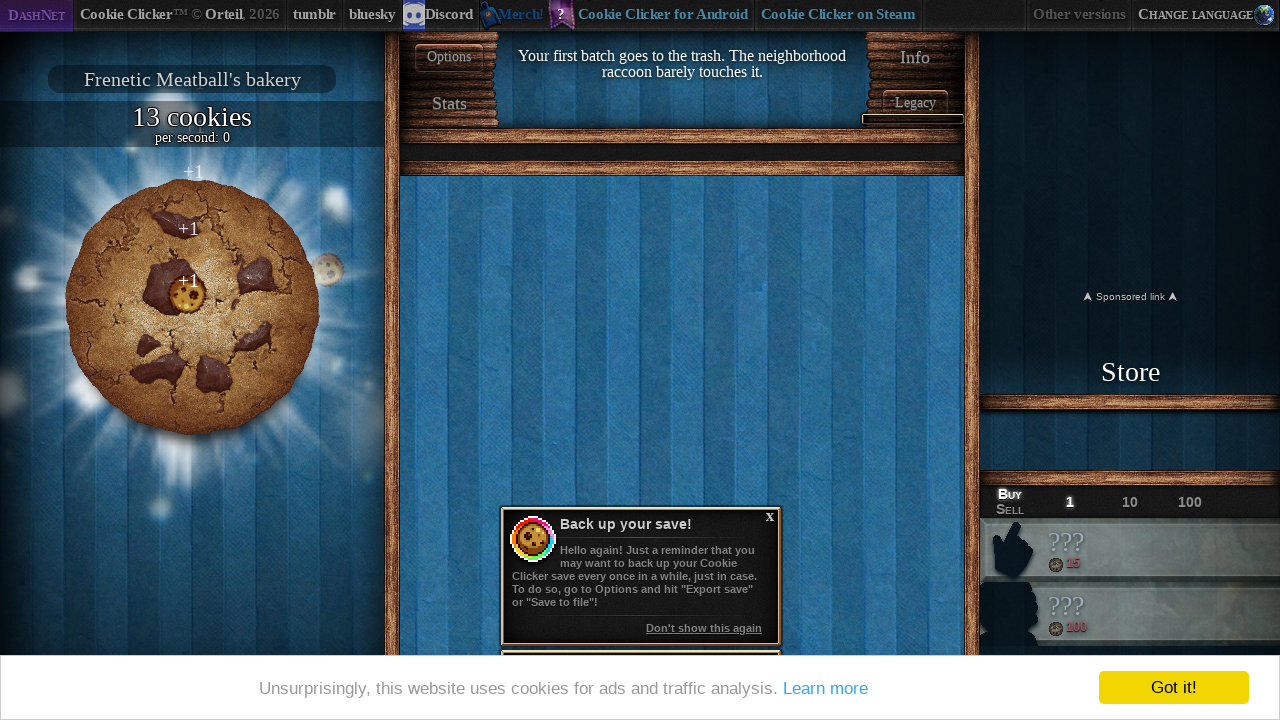

Clicked big cookie (click #14) at (192, 307) on #bigCookie
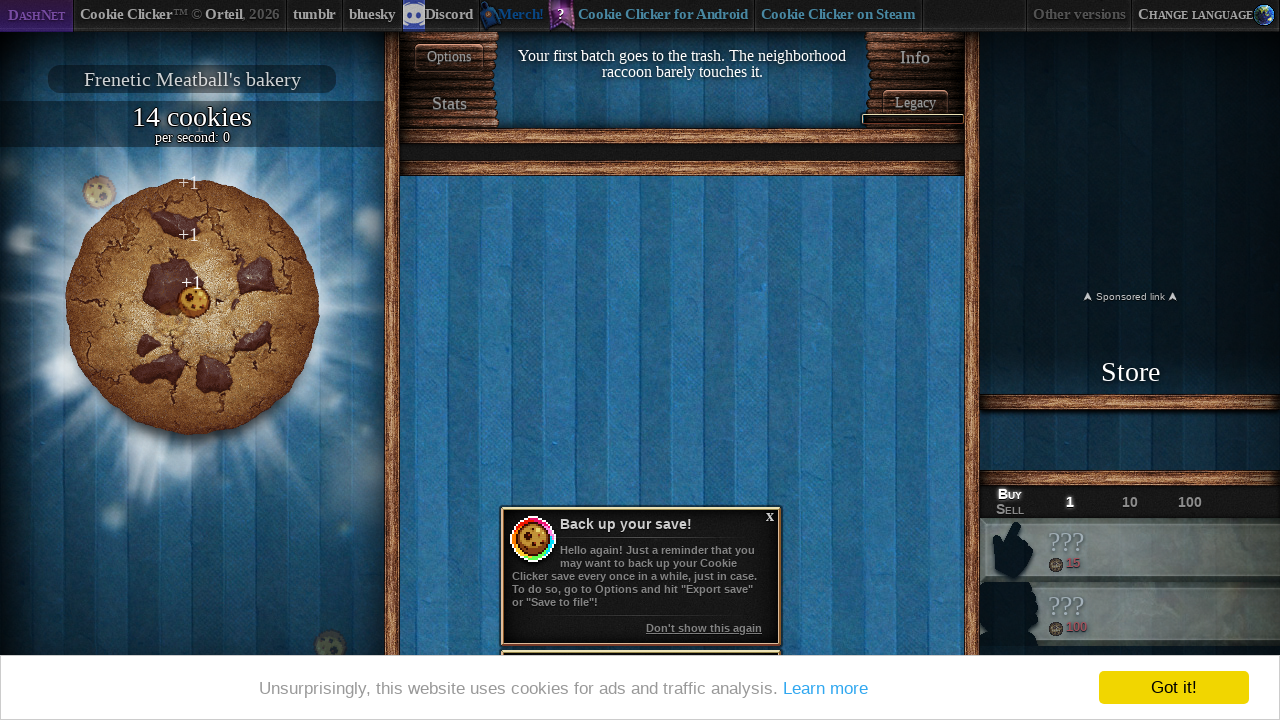

Clicked big cookie (click #15) at (192, 307) on #bigCookie
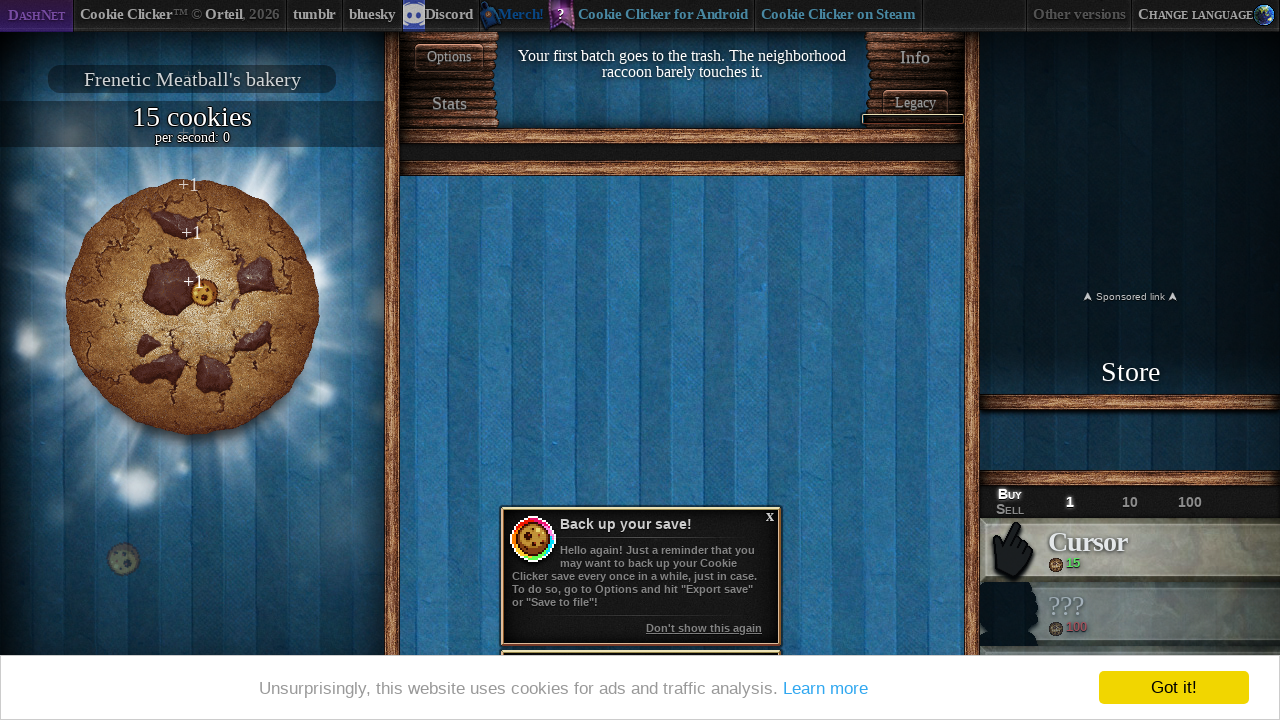

Clicked big cookie (click #16) at (192, 307) on #bigCookie
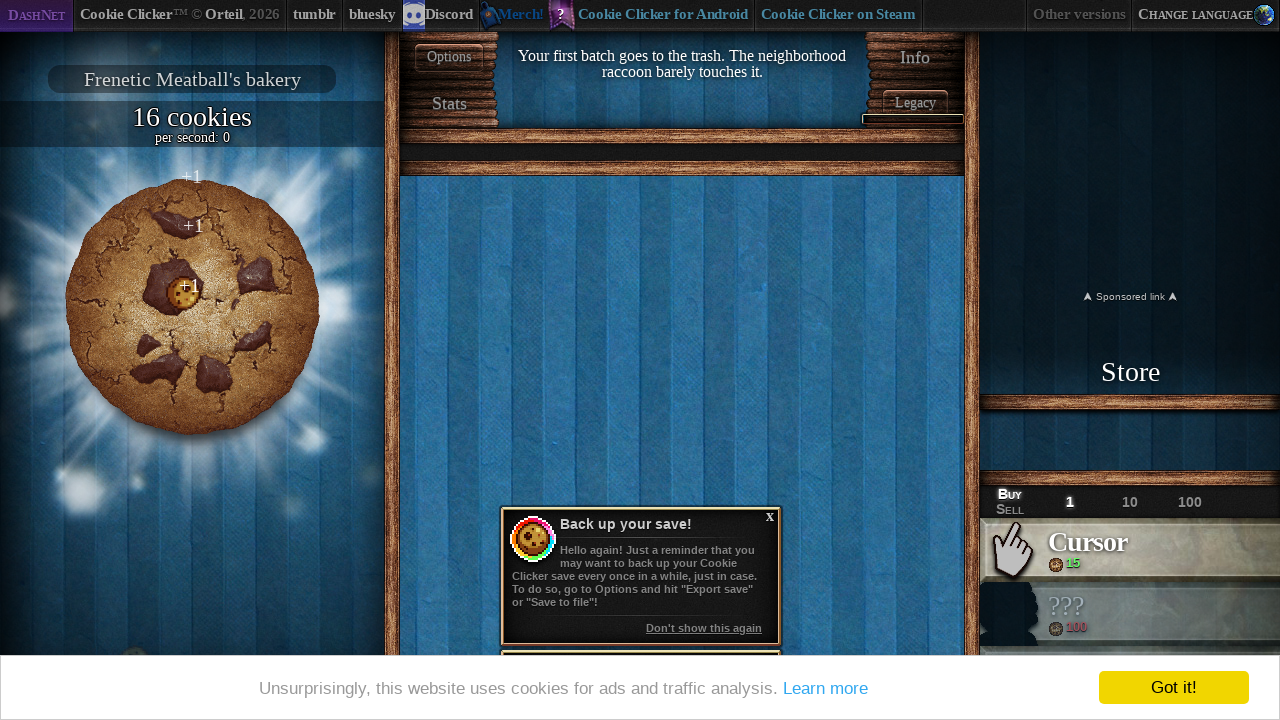

Clicked big cookie (click #17) at (192, 307) on #bigCookie
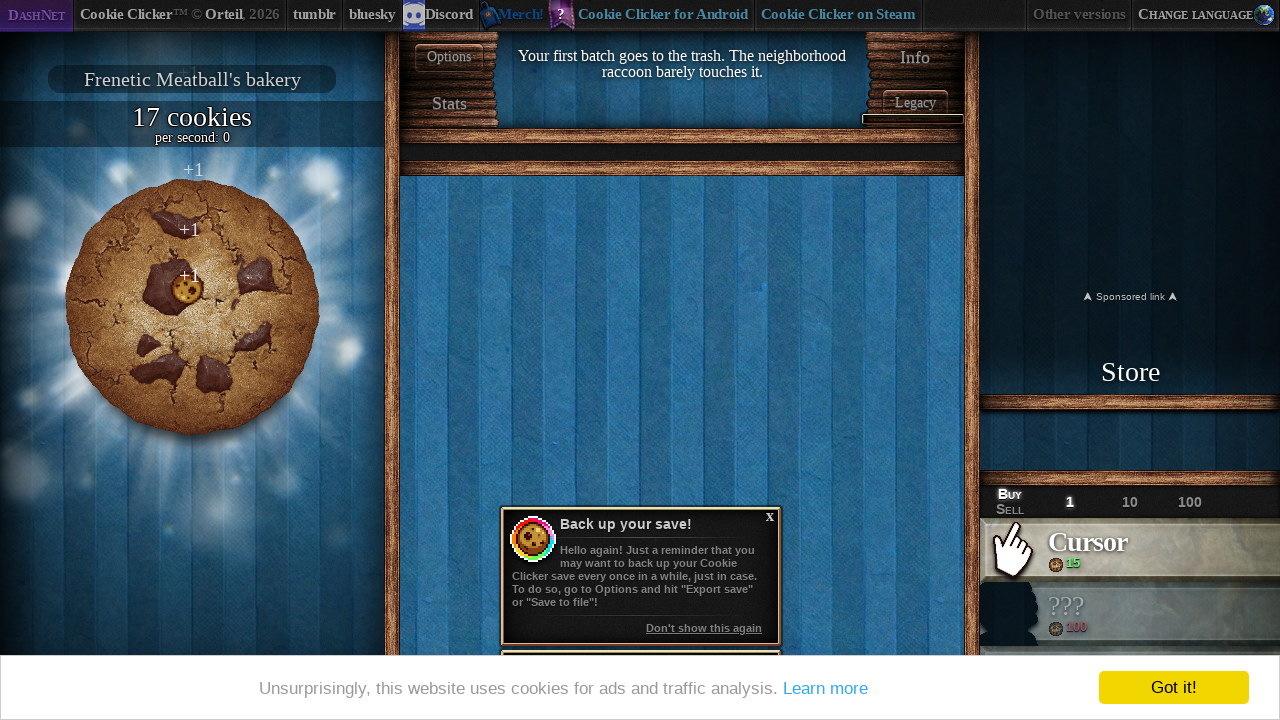

Clicked big cookie (click #18) at (192, 307) on #bigCookie
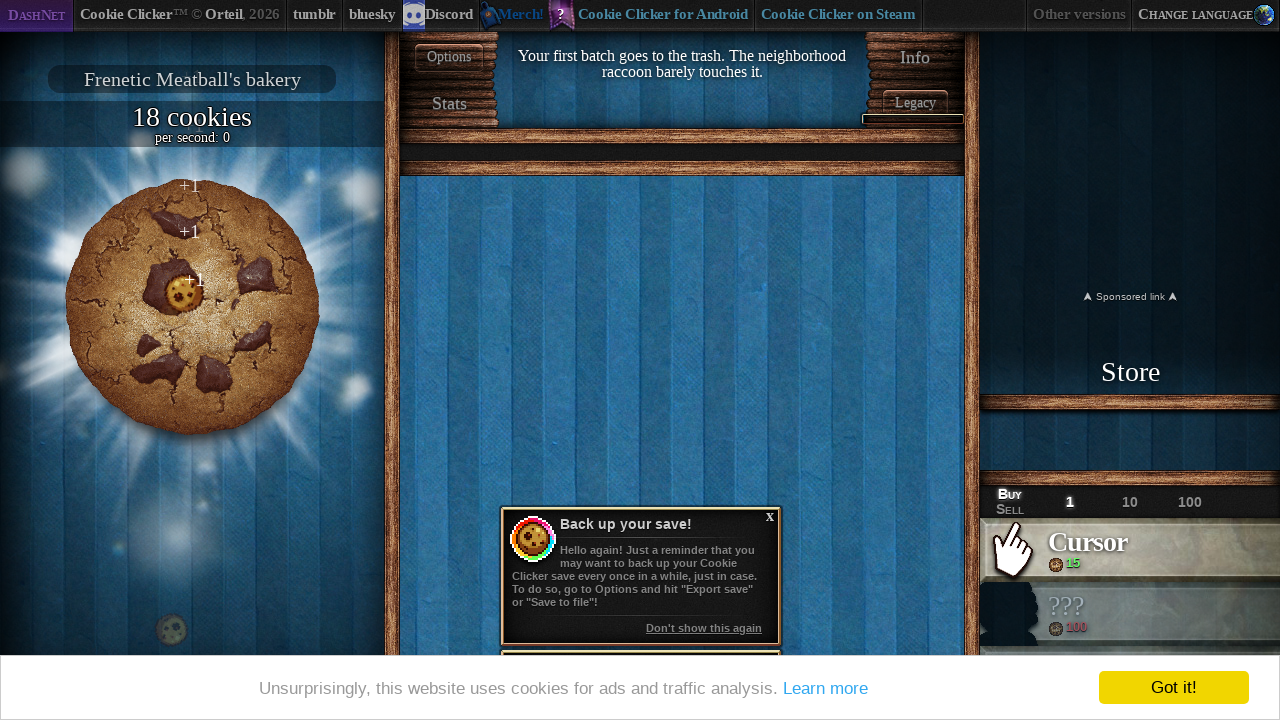

Clicked big cookie (click #19) at (192, 307) on #bigCookie
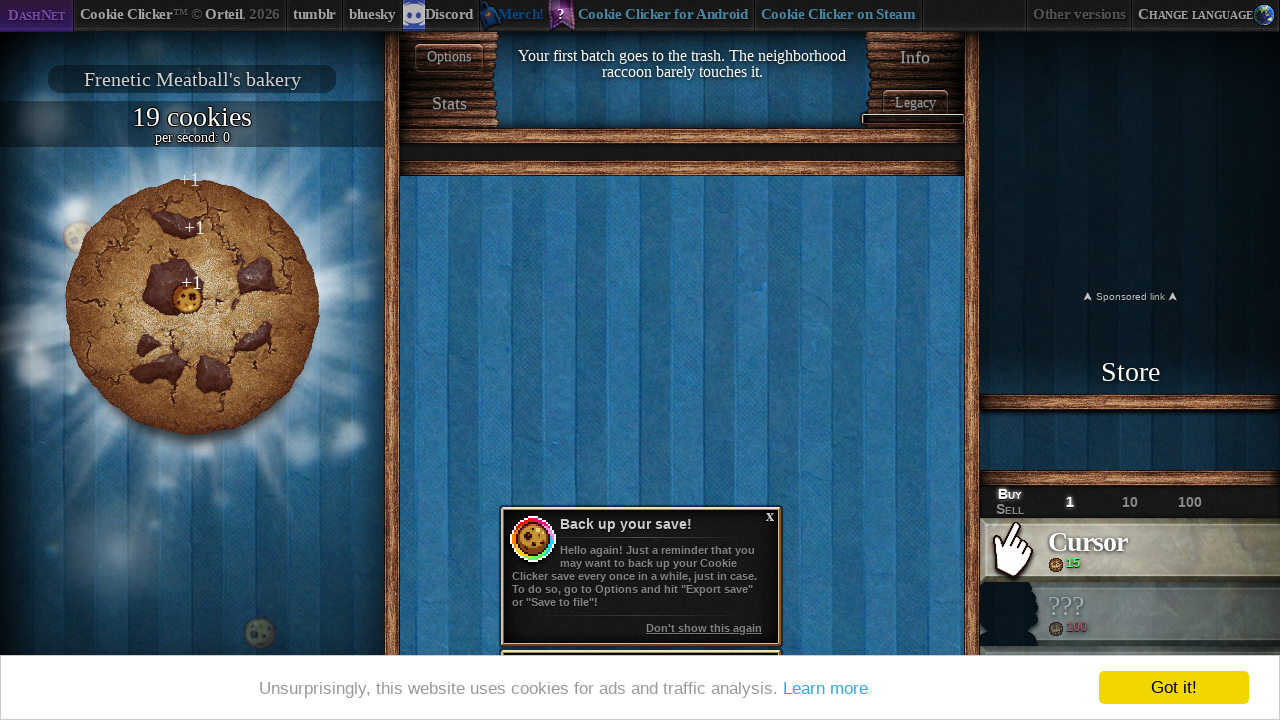

Clicked big cookie (click #20) at (192, 307) on #bigCookie
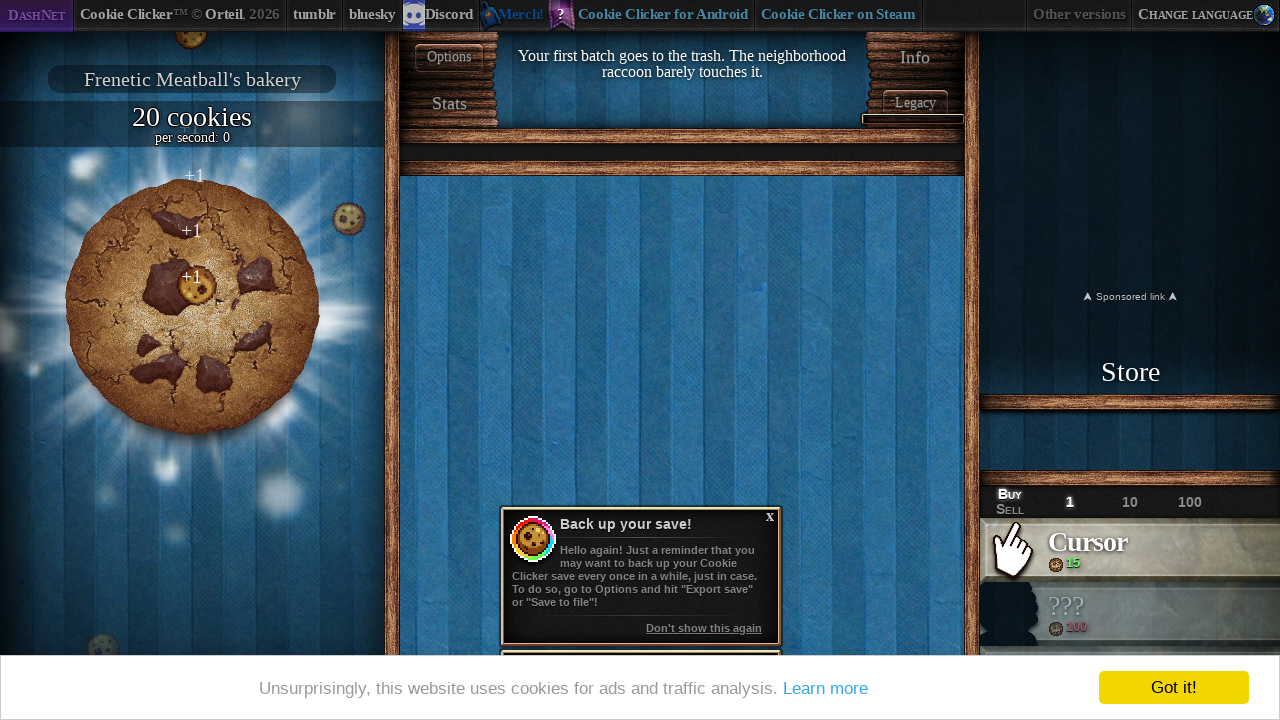

Current cookie count: 20
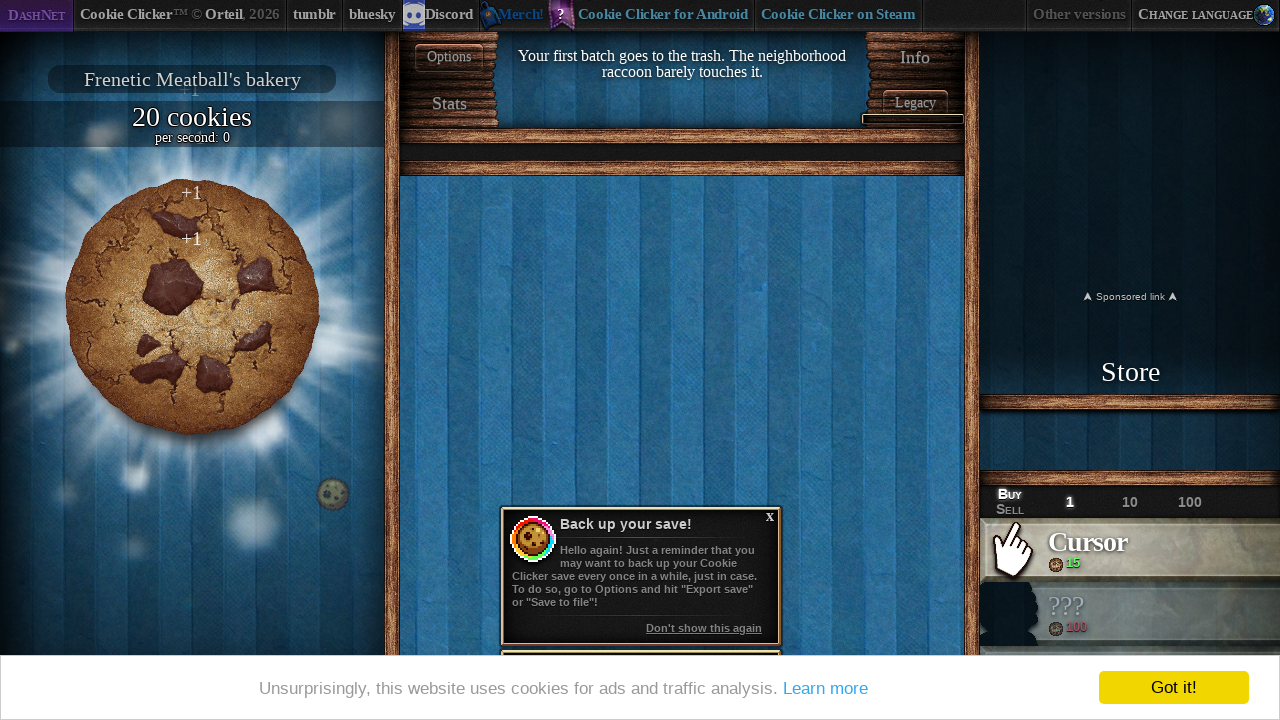

Found 20 available products
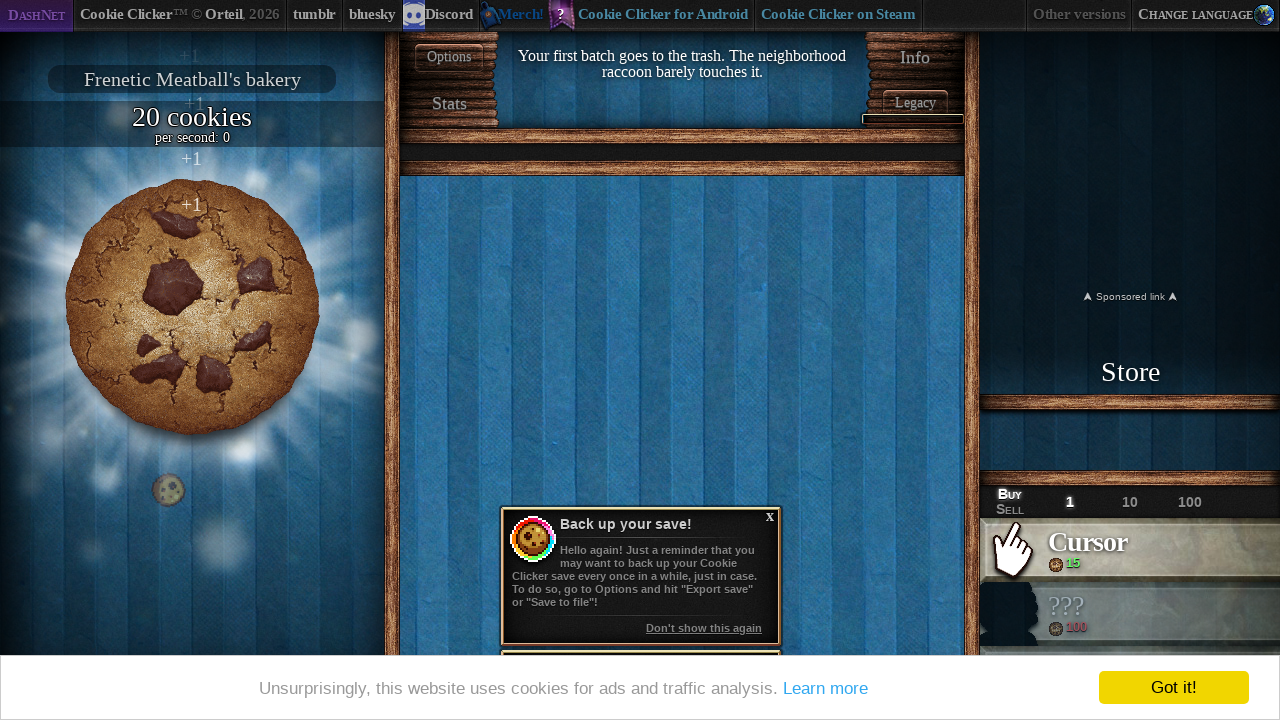

Purchased most expensive affordable upgrade at index 0 at (1130, 550) on div.product >> nth=0
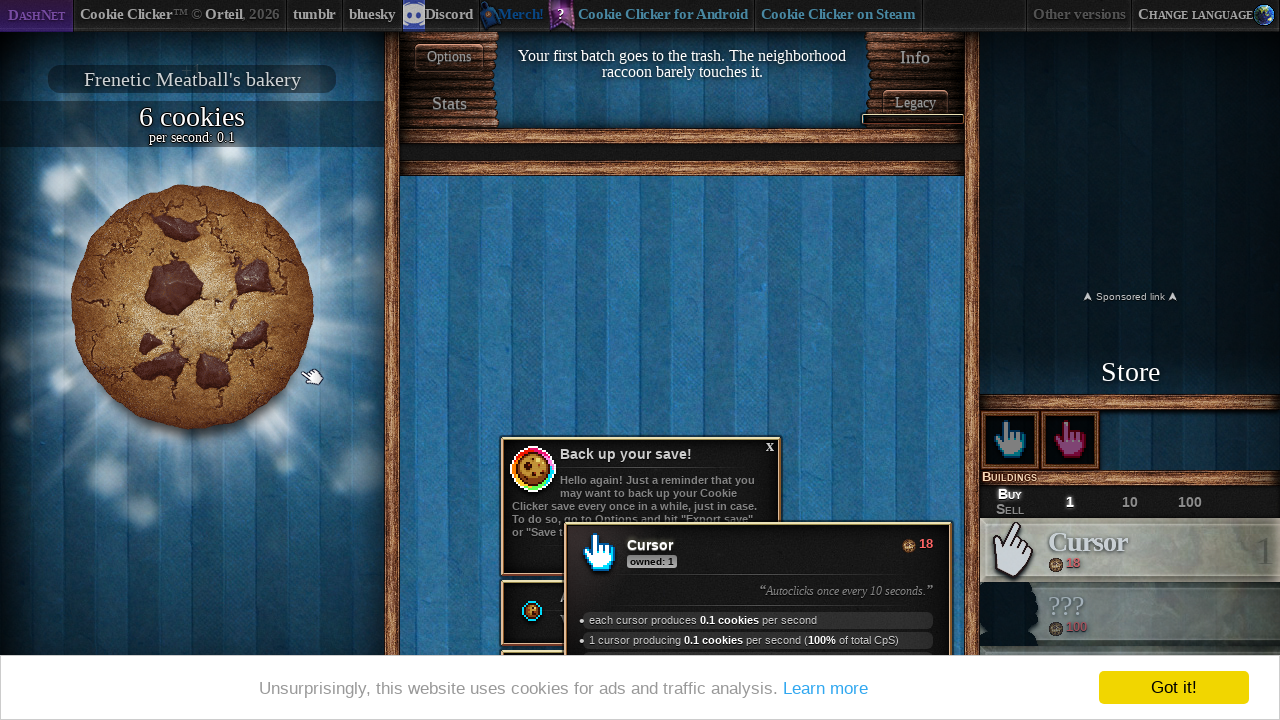

Clicked big cookie (click #21) at (192, 307) on #bigCookie
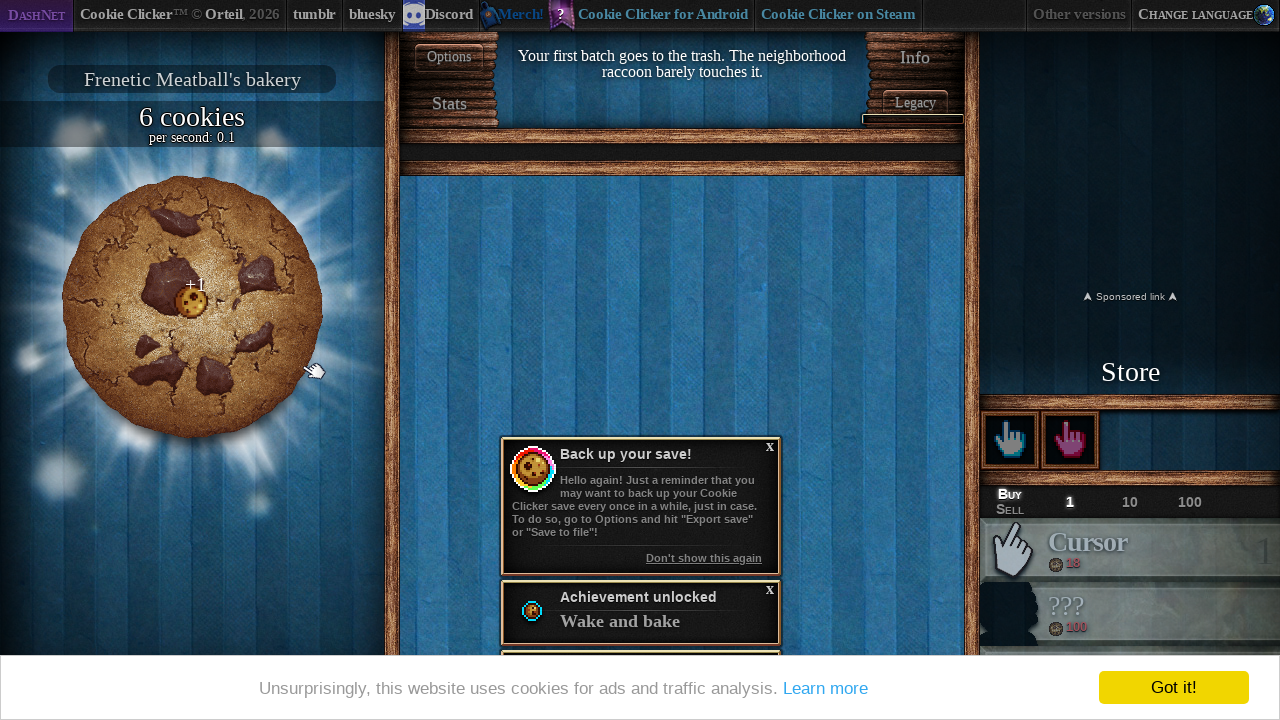

Clicked big cookie (click #22) at (192, 307) on #bigCookie
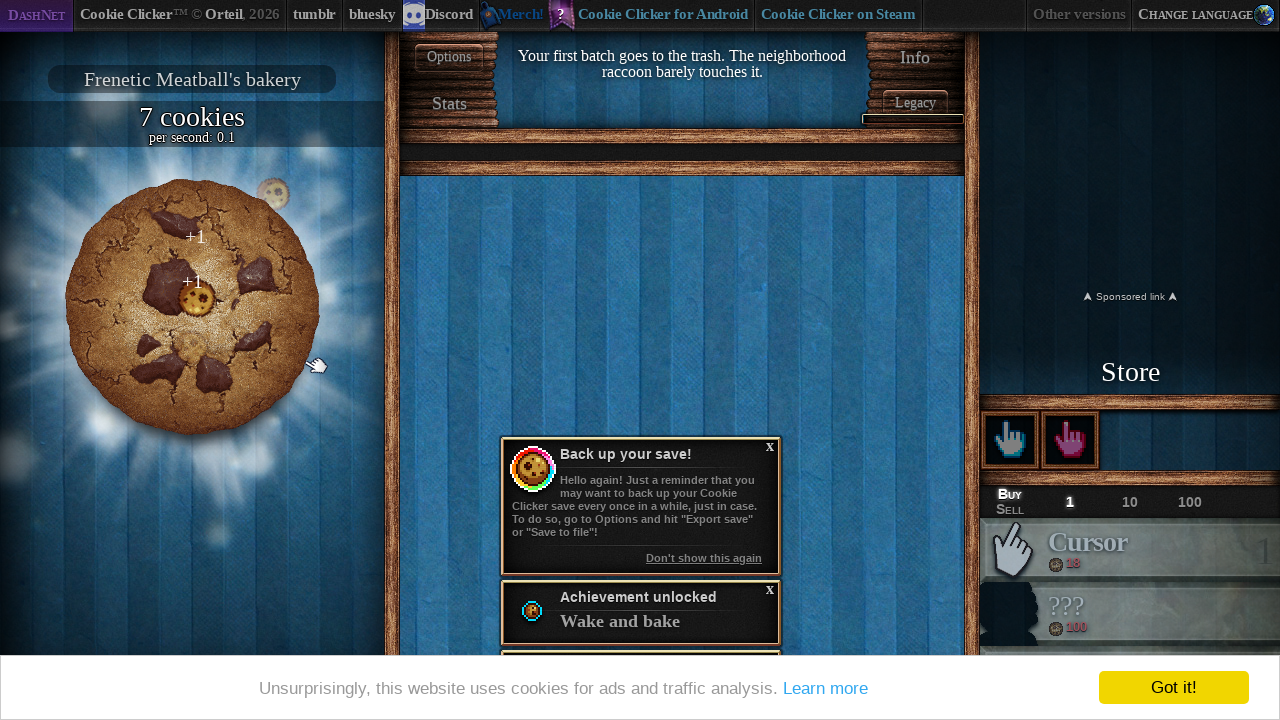

Clicked big cookie (click #23) at (192, 307) on #bigCookie
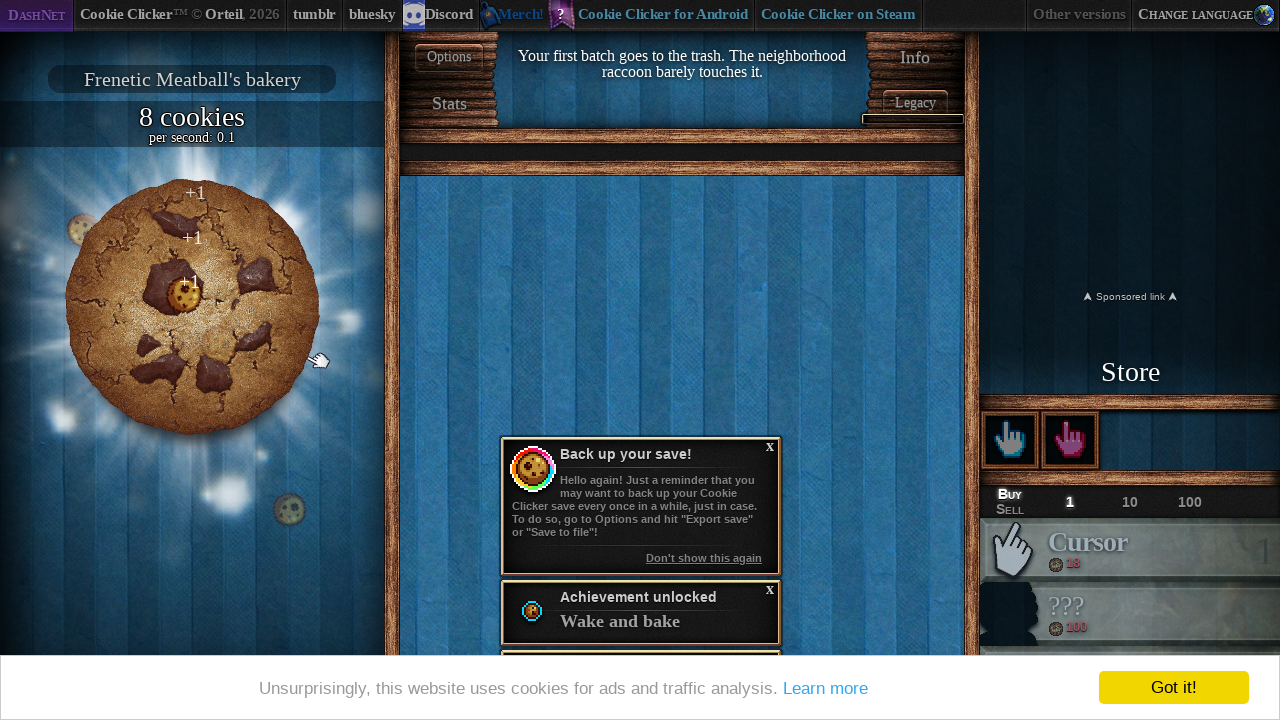

Clicked big cookie (click #24) at (192, 307) on #bigCookie
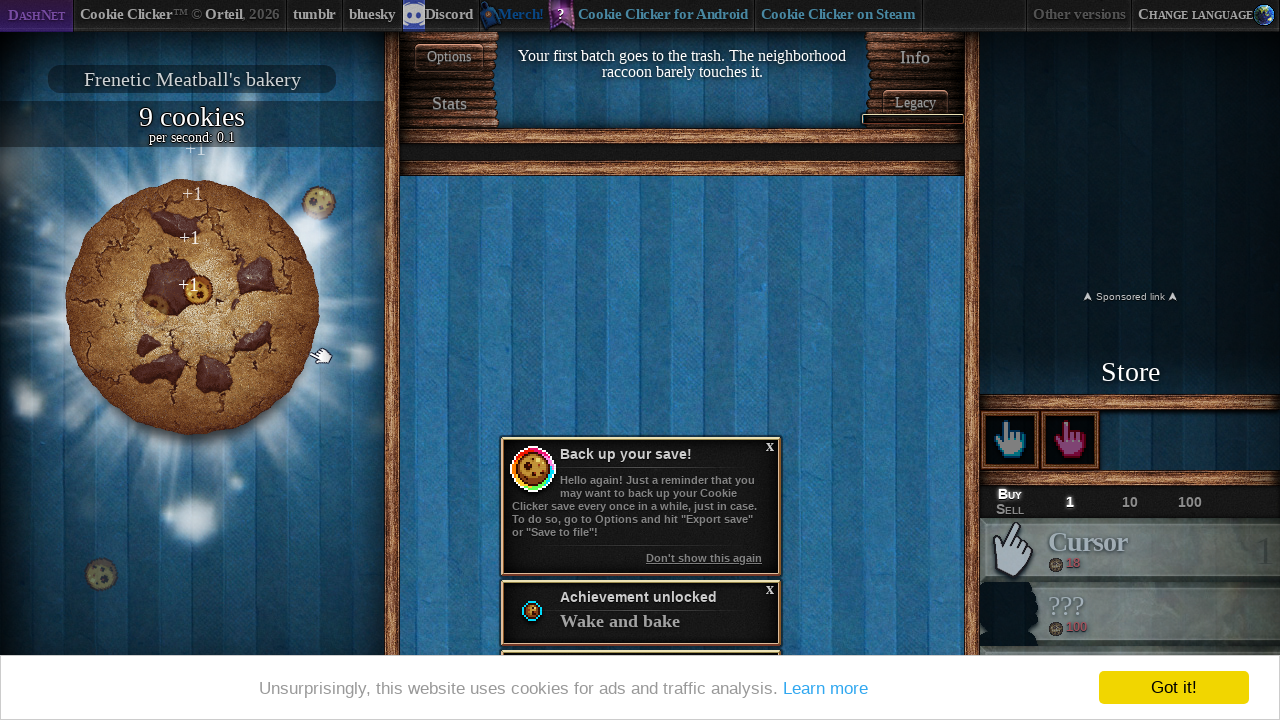

Clicked big cookie (click #25) at (192, 307) on #bigCookie
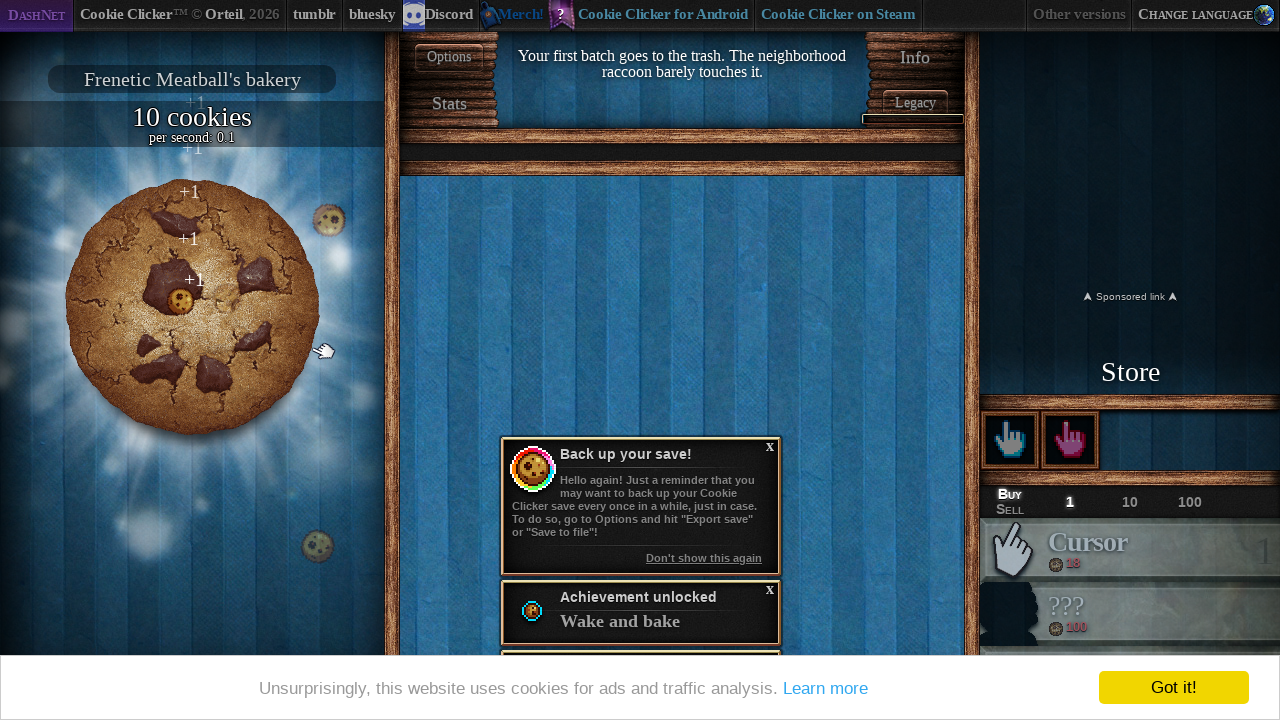

Clicked big cookie (click #26) at (192, 307) on #bigCookie
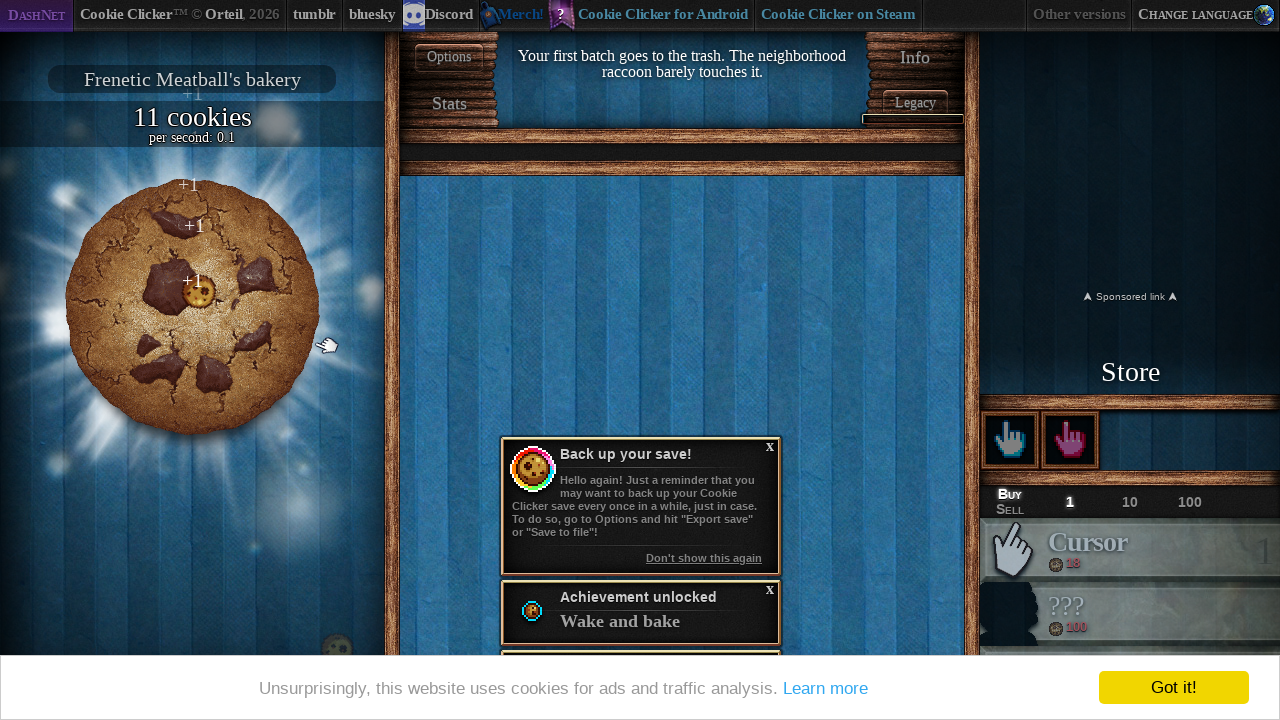

Clicked big cookie (click #27) at (192, 307) on #bigCookie
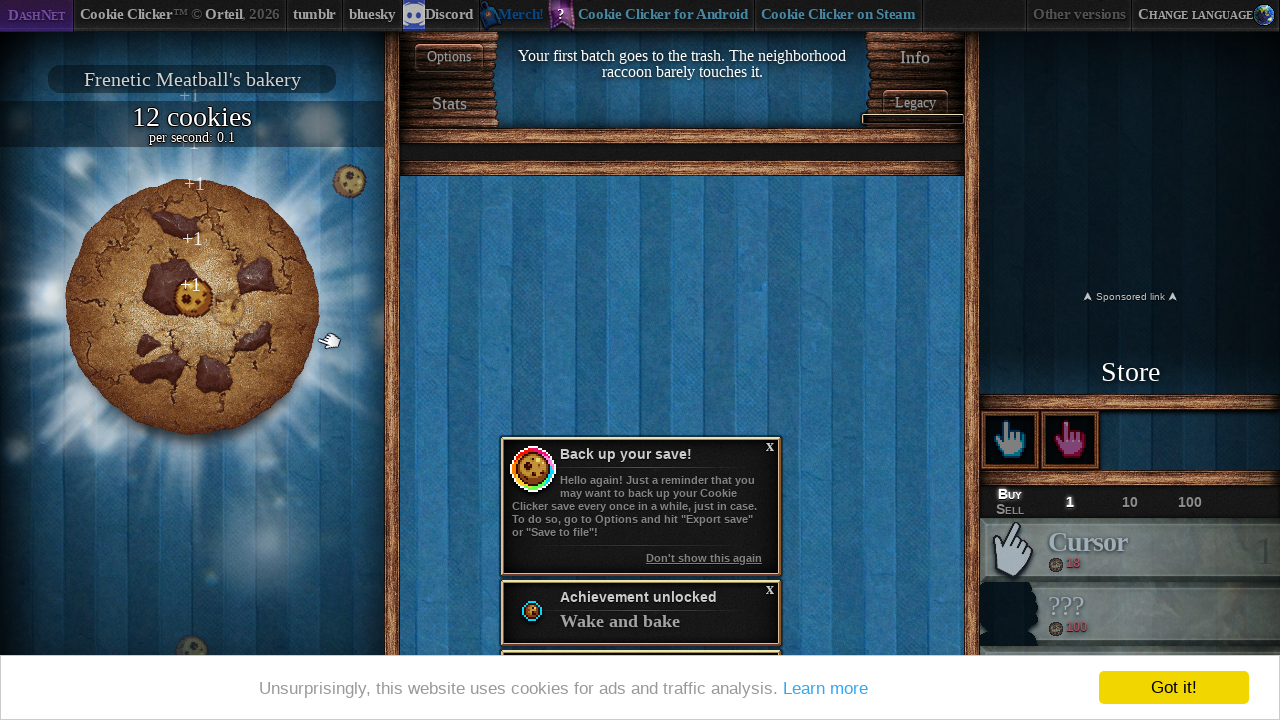

Clicked big cookie (click #28) at (192, 307) on #bigCookie
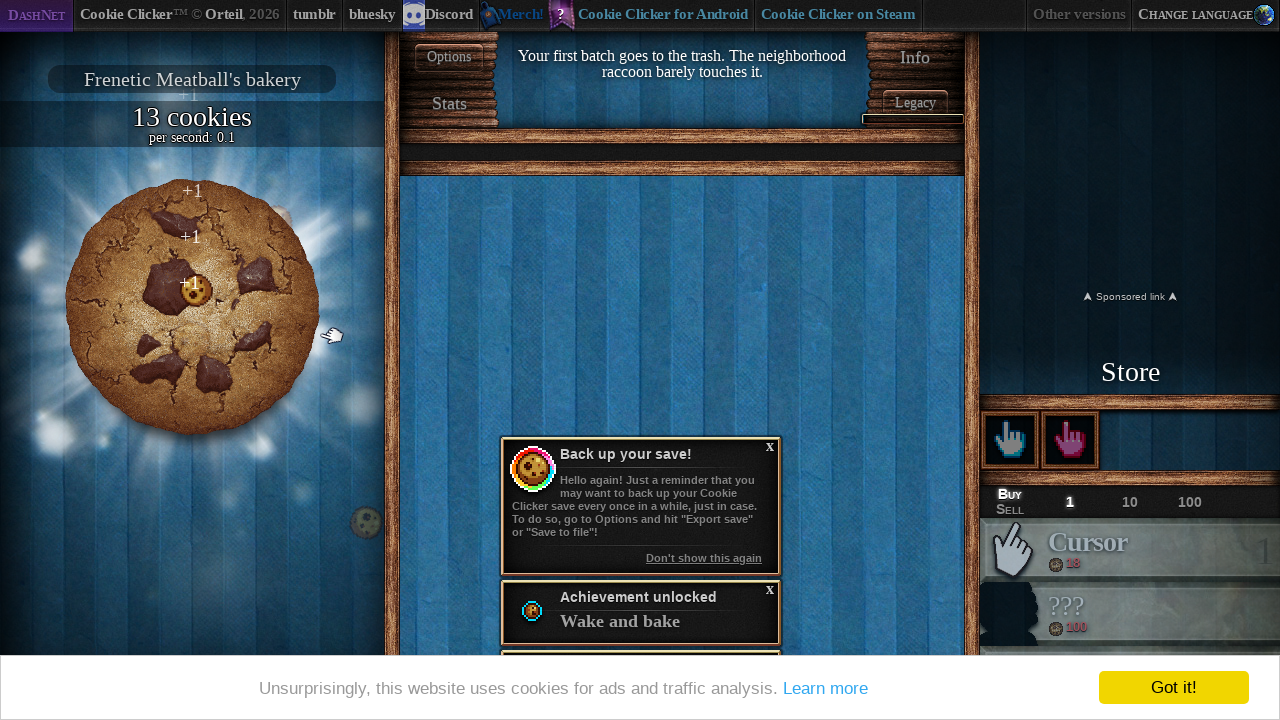

Clicked big cookie (click #29) at (192, 307) on #bigCookie
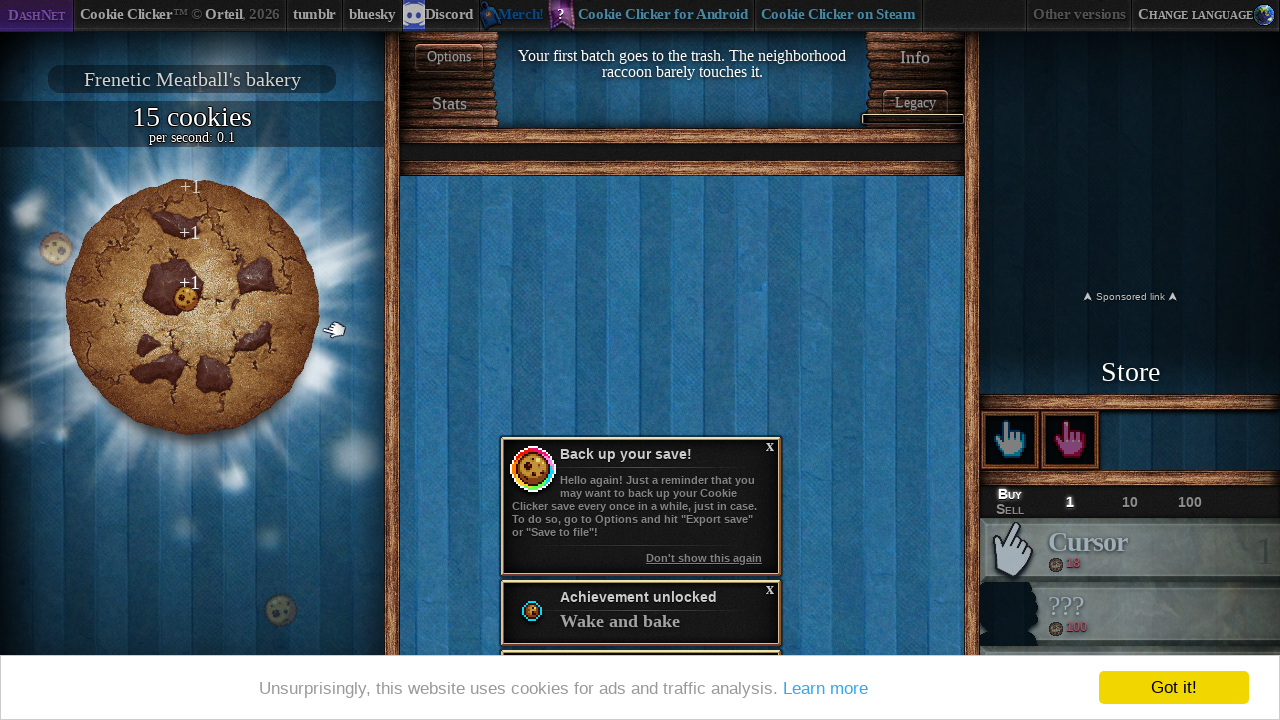

Clicked big cookie (click #30) at (192, 307) on #bigCookie
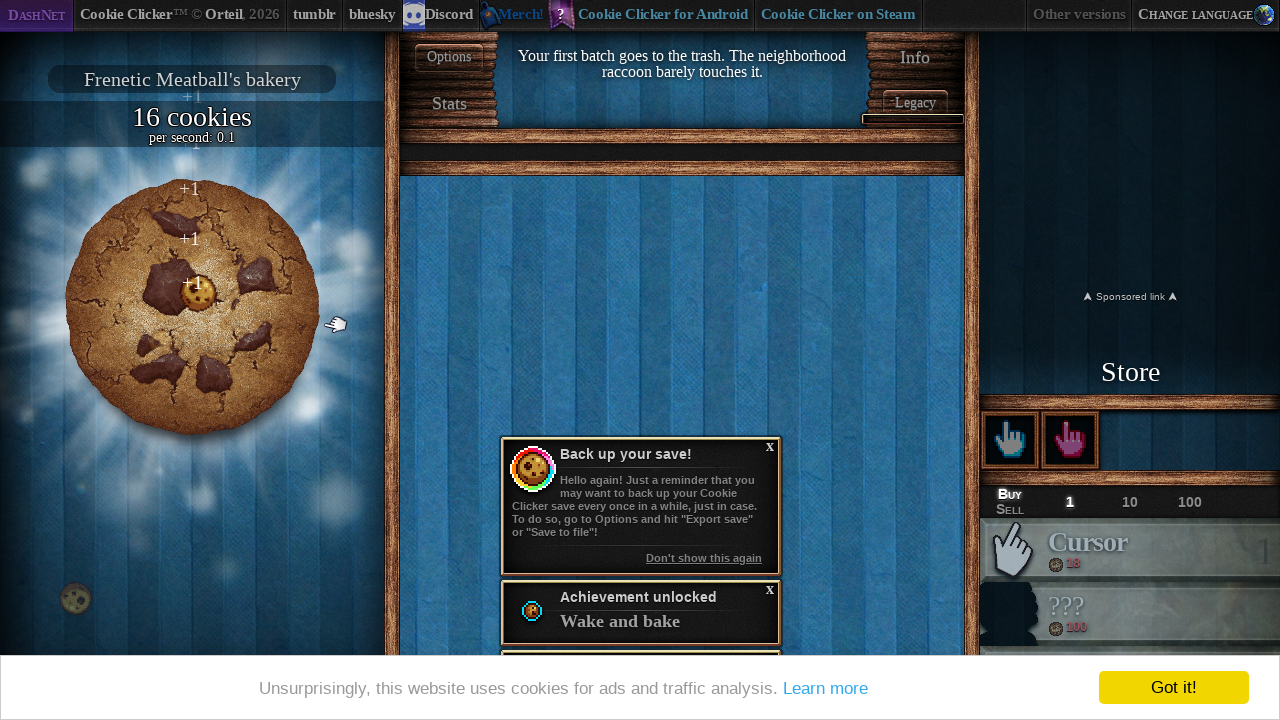

Clicked big cookie (click #31) at (192, 307) on #bigCookie
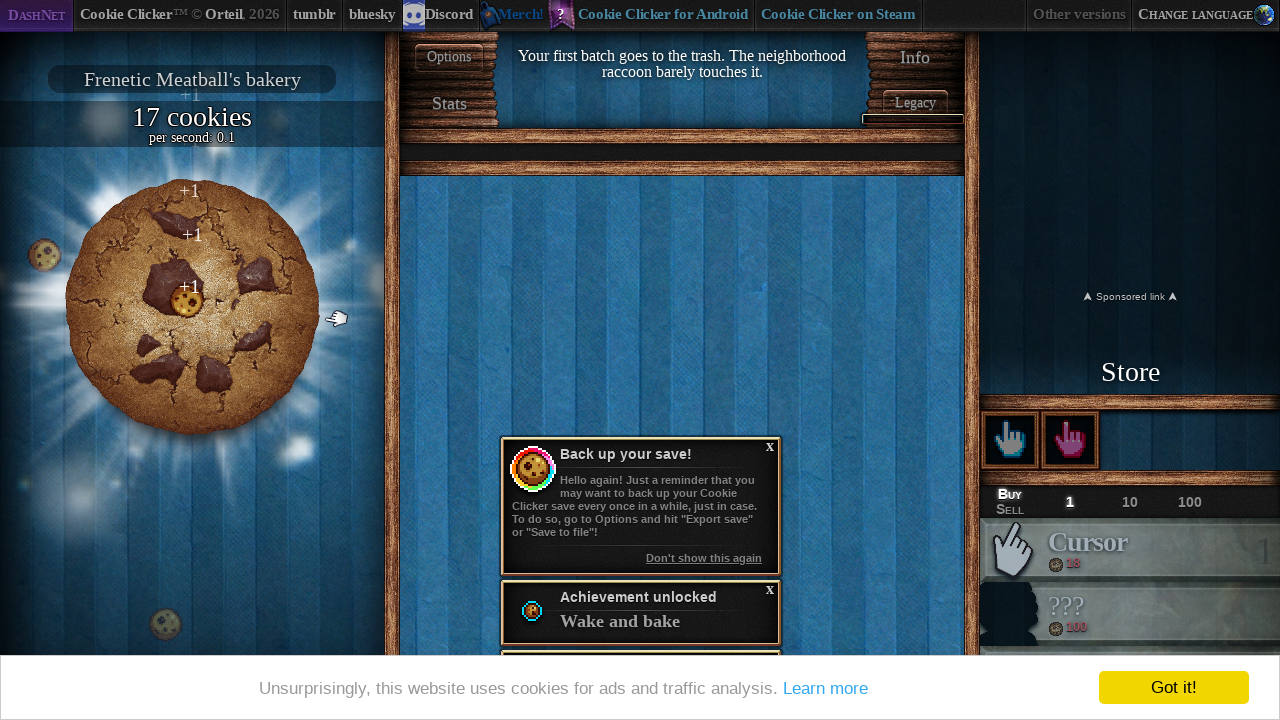

Clicked big cookie (click #32) at (192, 307) on #bigCookie
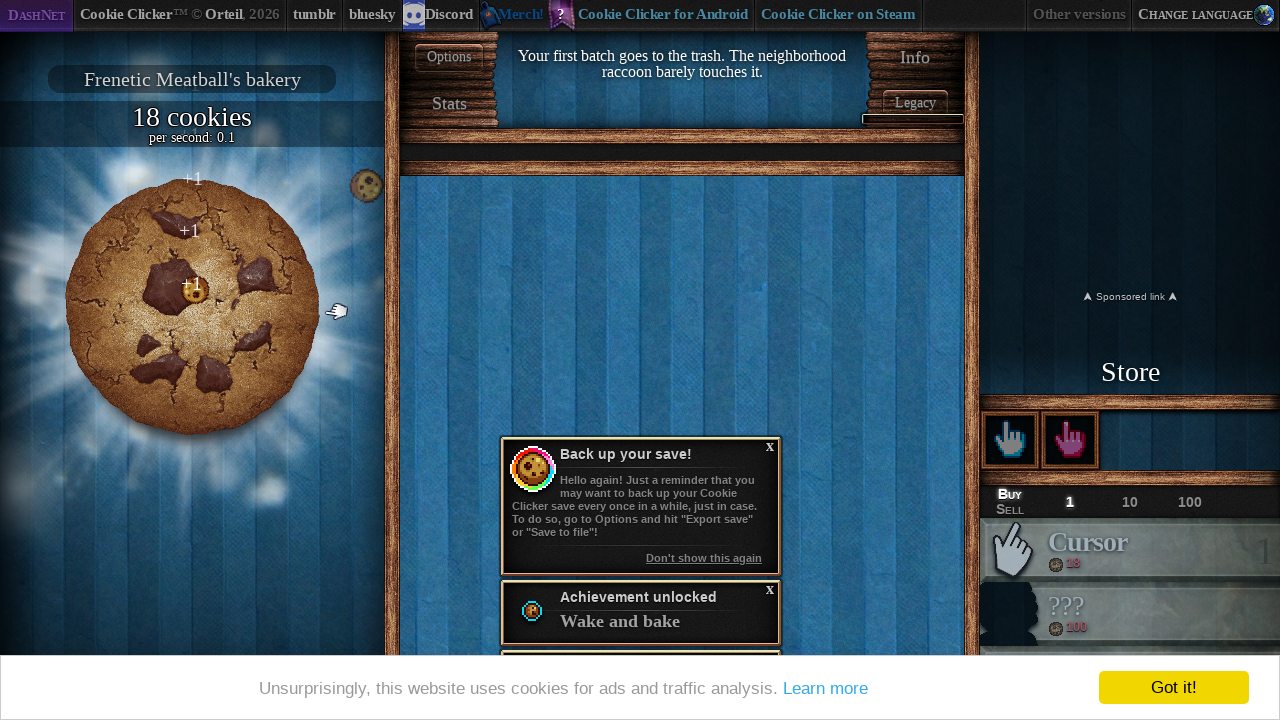

Clicked big cookie (click #33) at (192, 307) on #bigCookie
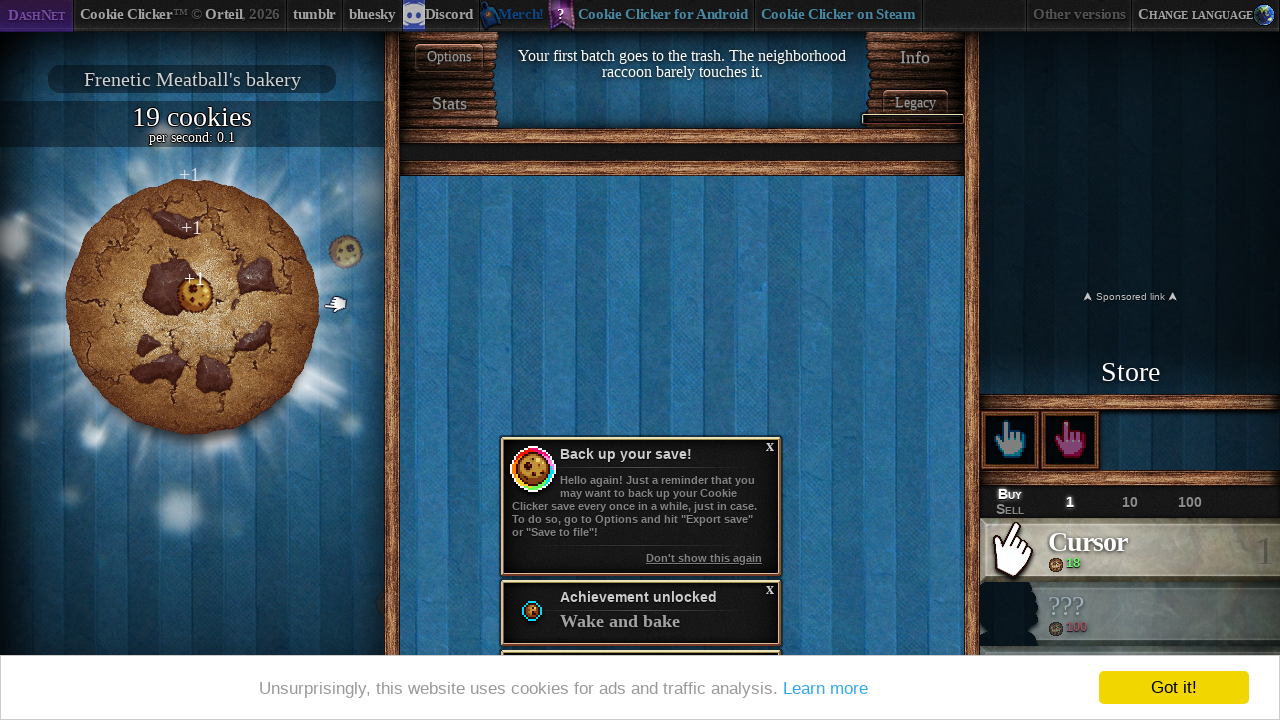

Final game state loaded with cookies per second display
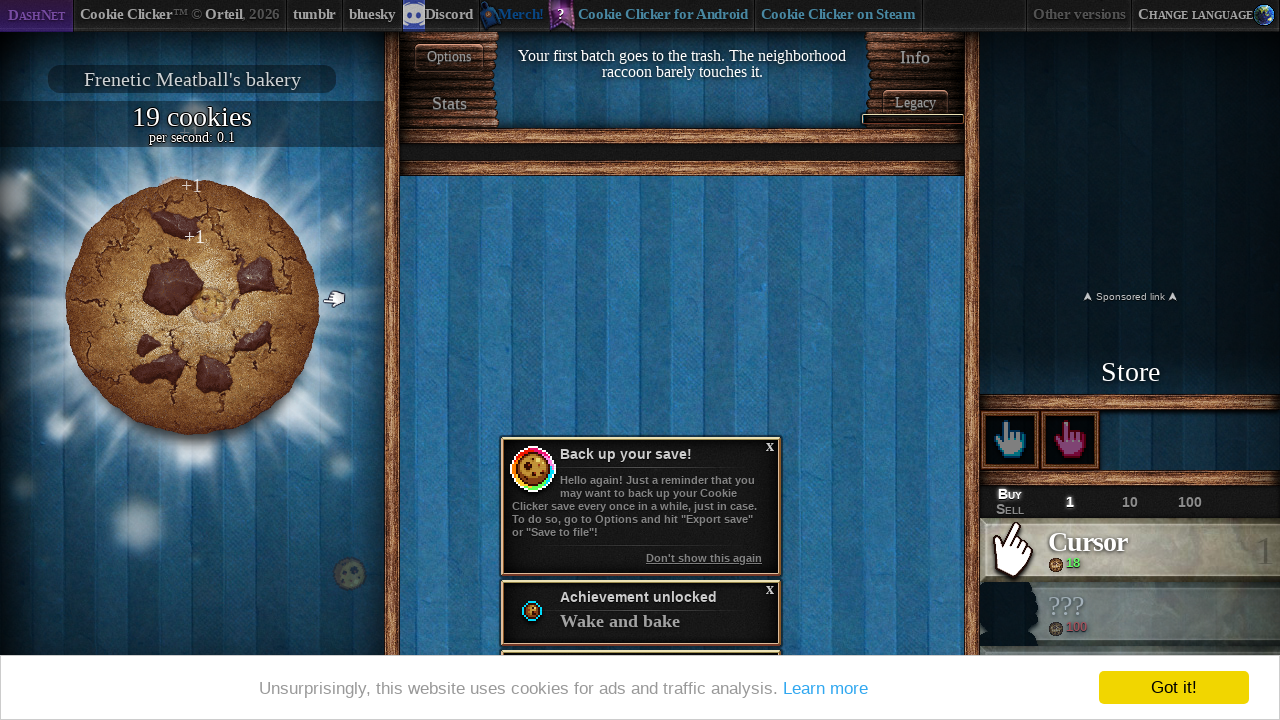

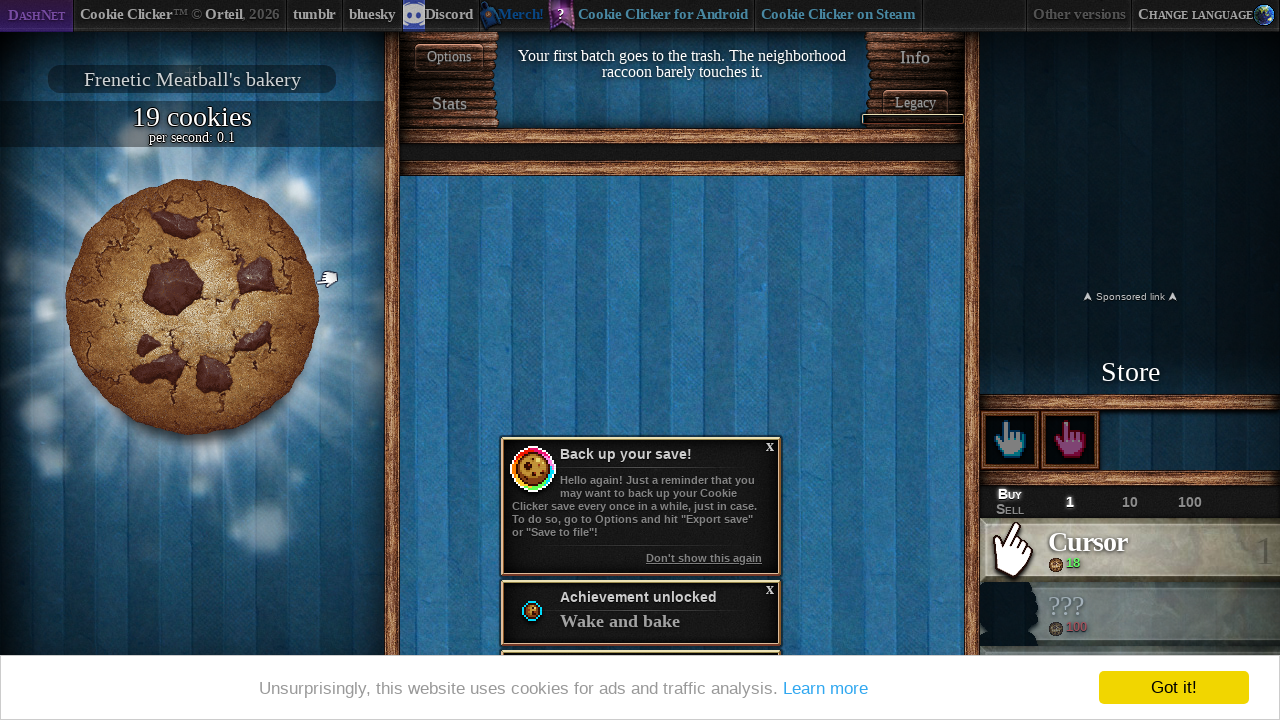